Navigates through multiple test pages on the sahitest demo site, clicking various test links and navigating back to the main page

Starting URL: http://sahitest.com/demo/jsPopup.htm

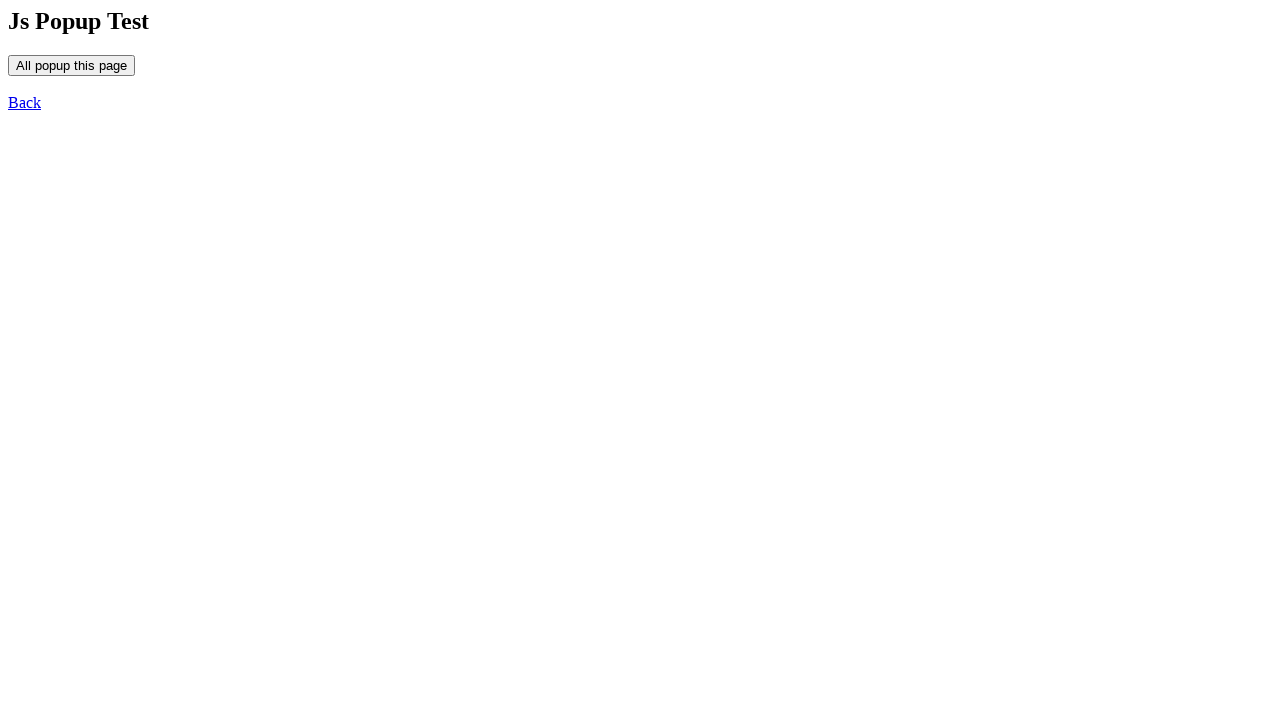

Clicked Back link from jsPopup page at (24, 102) on a:text('Back')
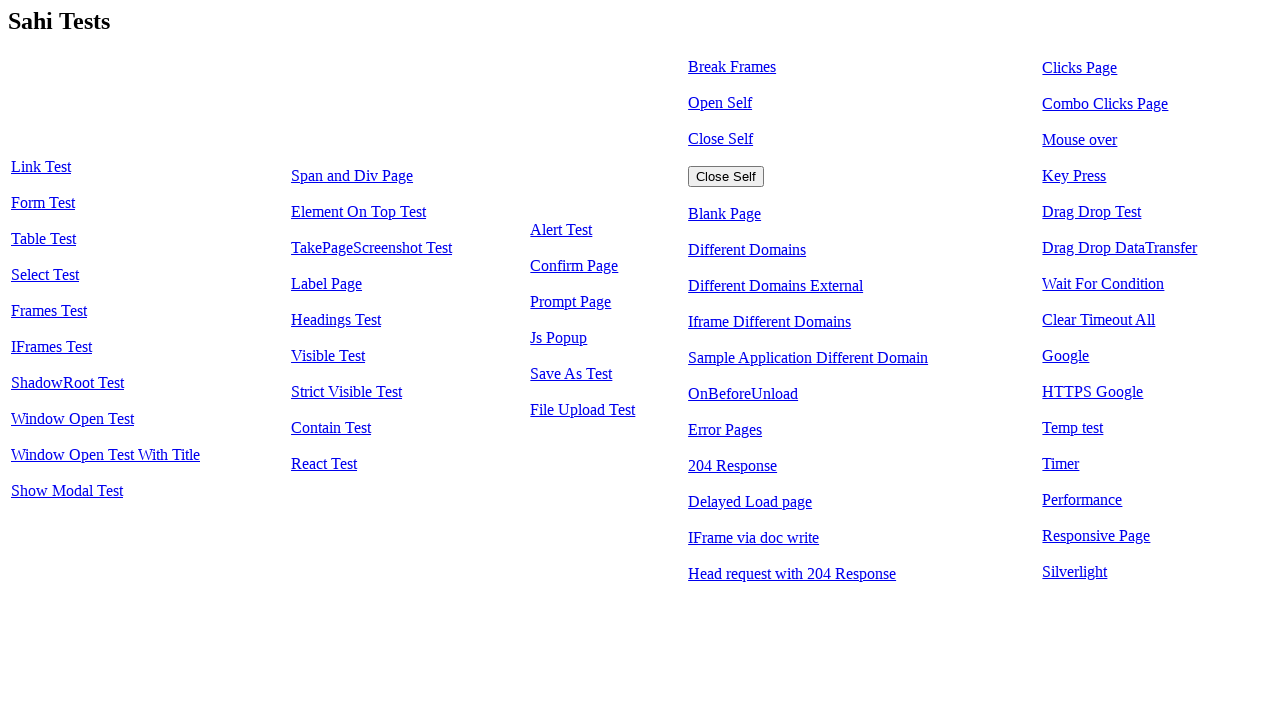

Clicked Link Test link at (41, 167) on a:text('Link Test')
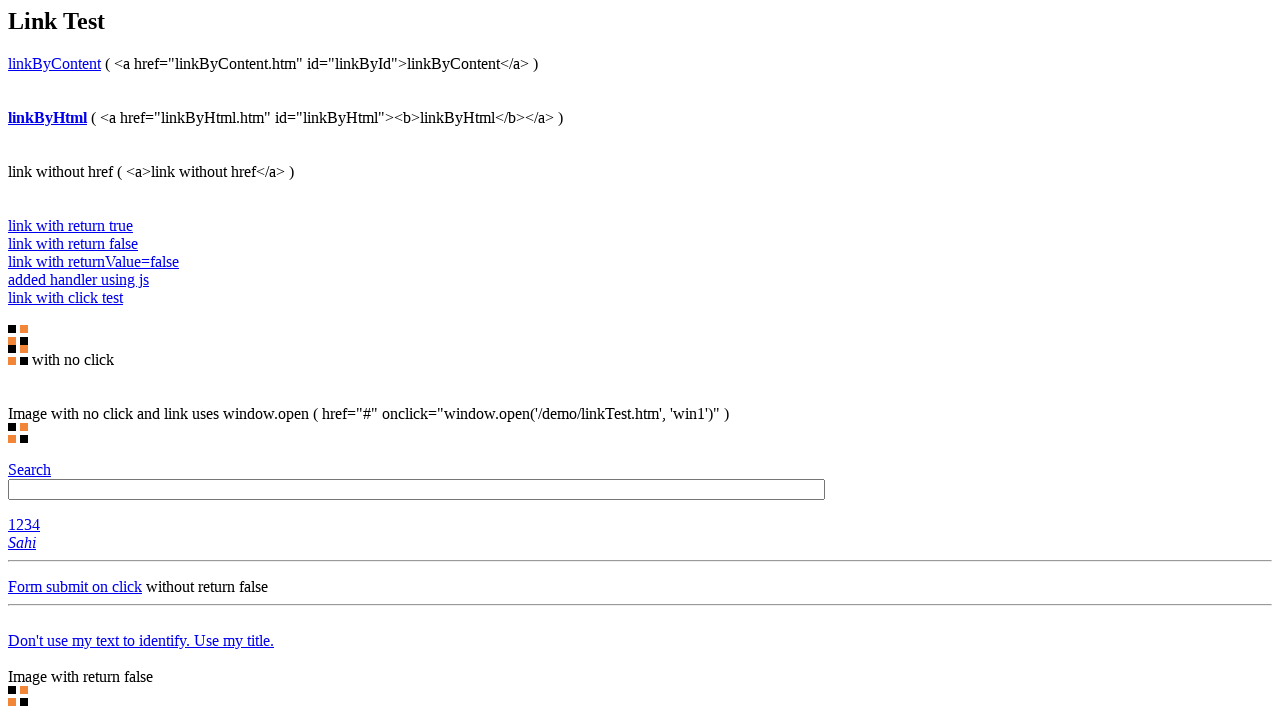

Clicked Back link from Link Test page at (24, 702) on a:text('Back')
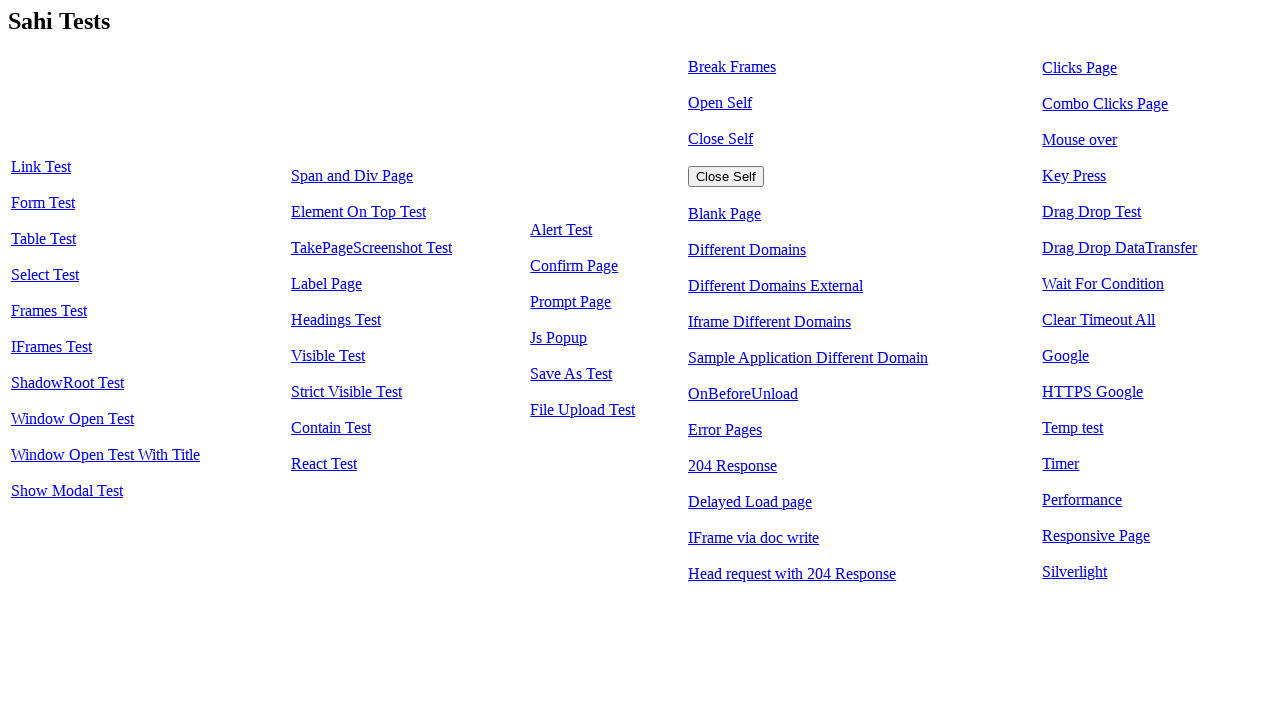

Clicked Form Test link at (43, 203) on a:text('Form Test')
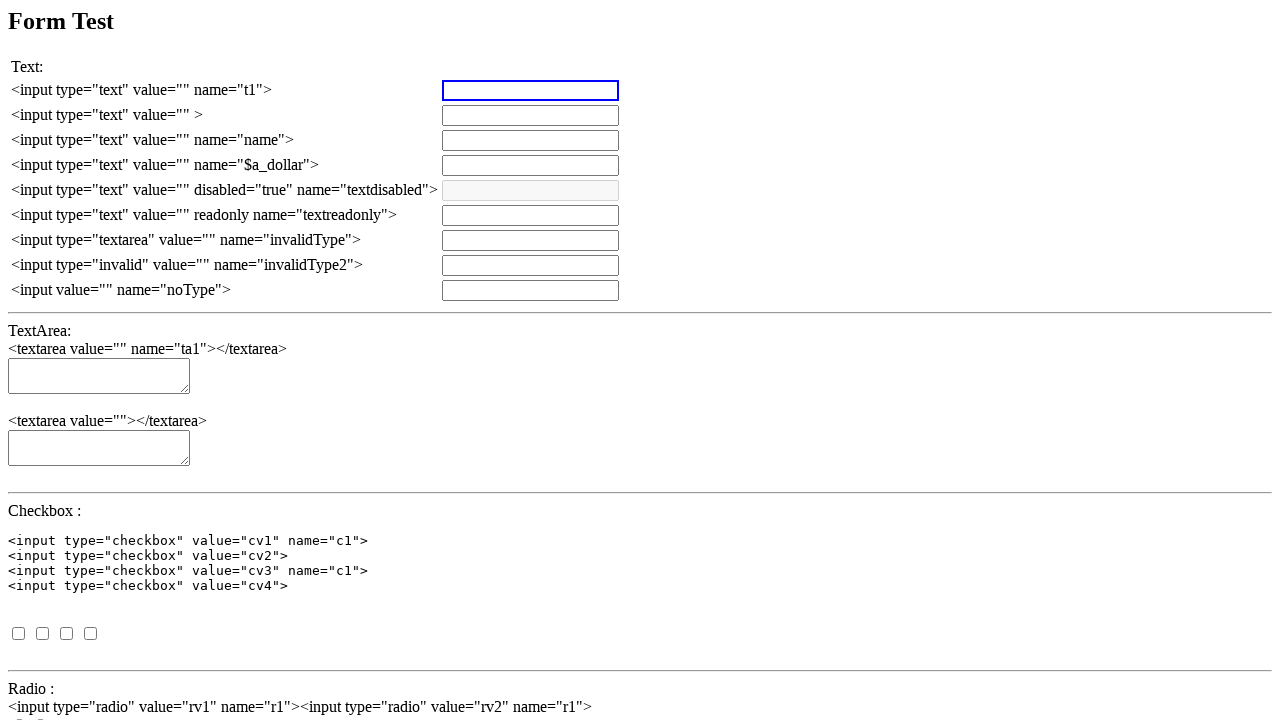

Waited 3 seconds for page to load
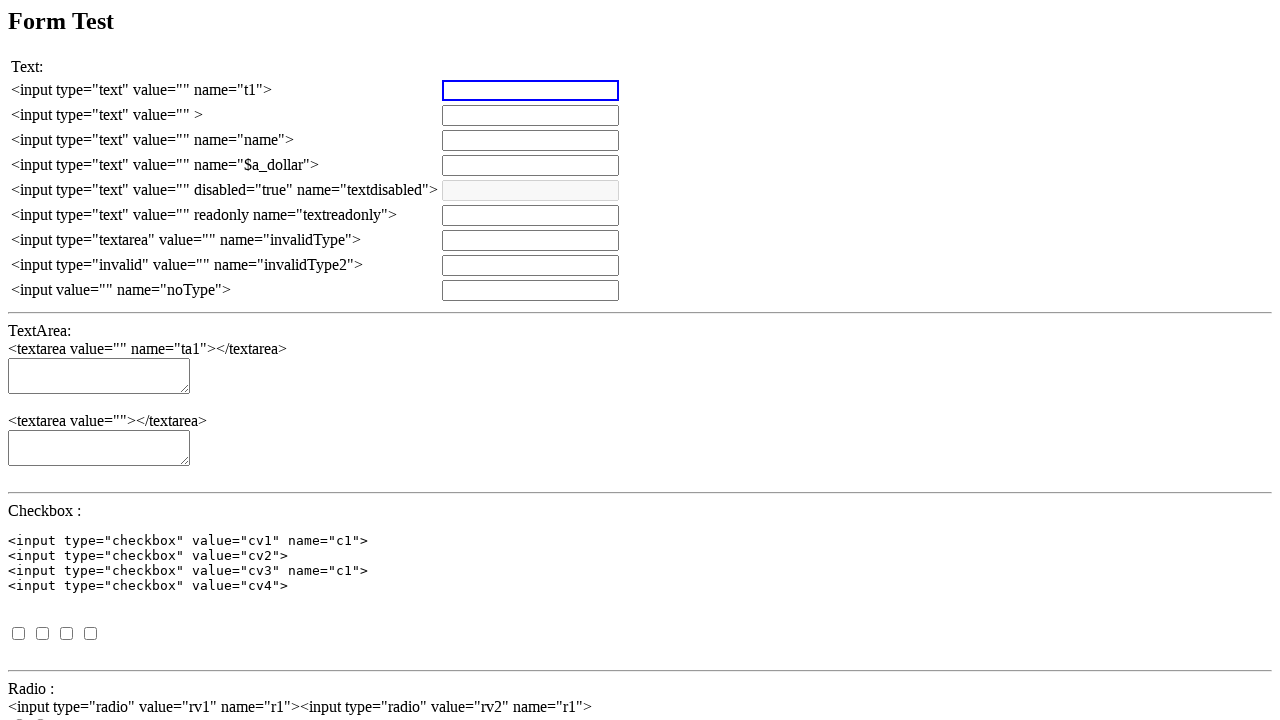

Set up dialog handler to accept alerts
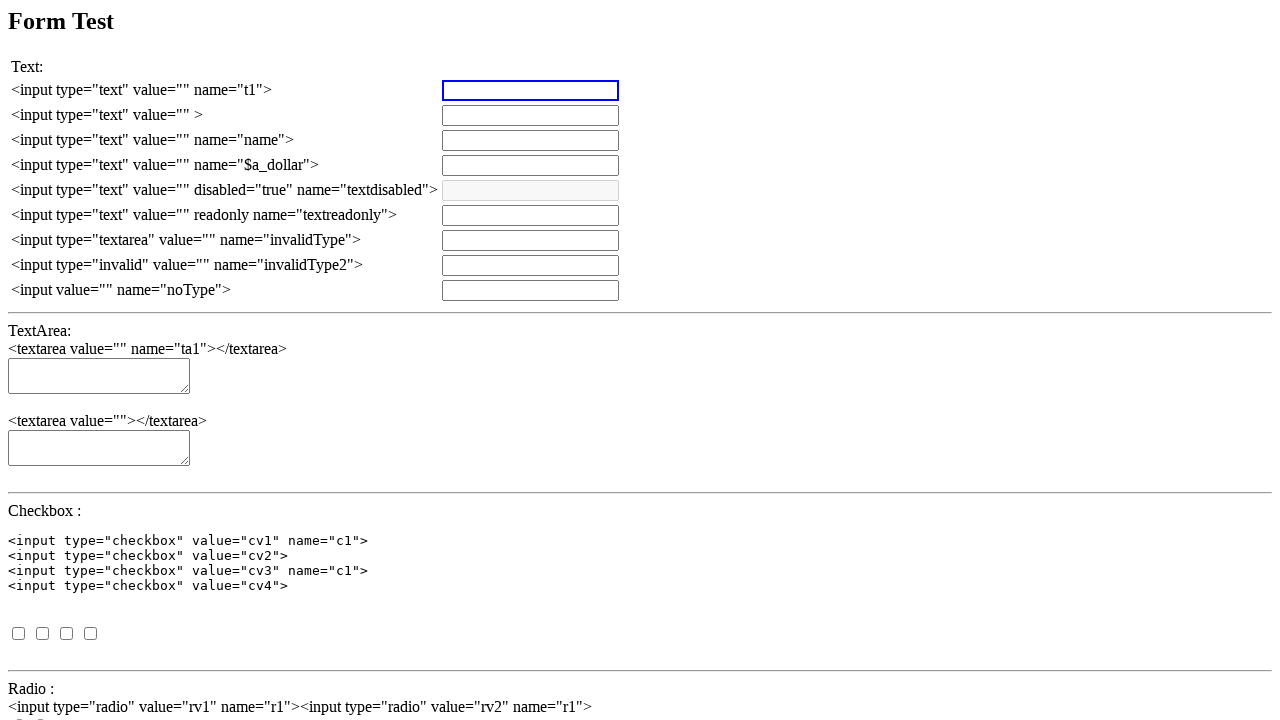

Clicked Back link from Form Test page at (24, 702) on a:text('Back')
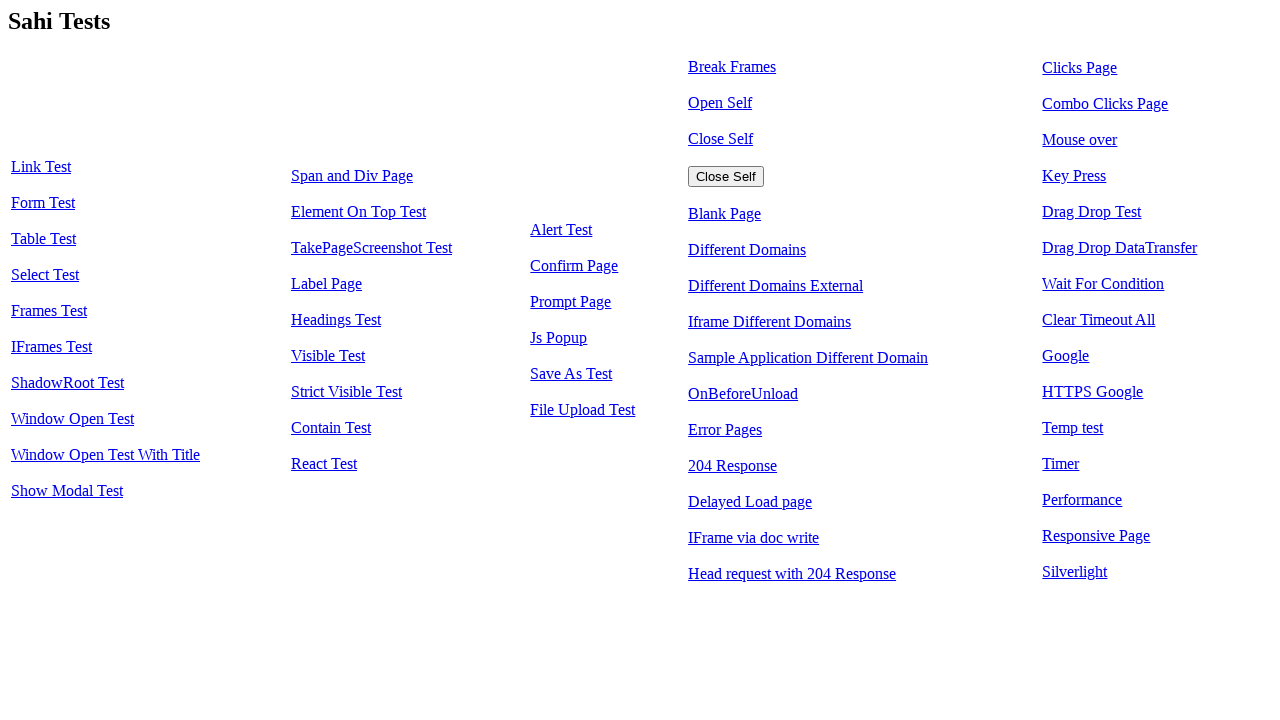

Clicked Table Test link at (44, 239) on a:text('Table Test')
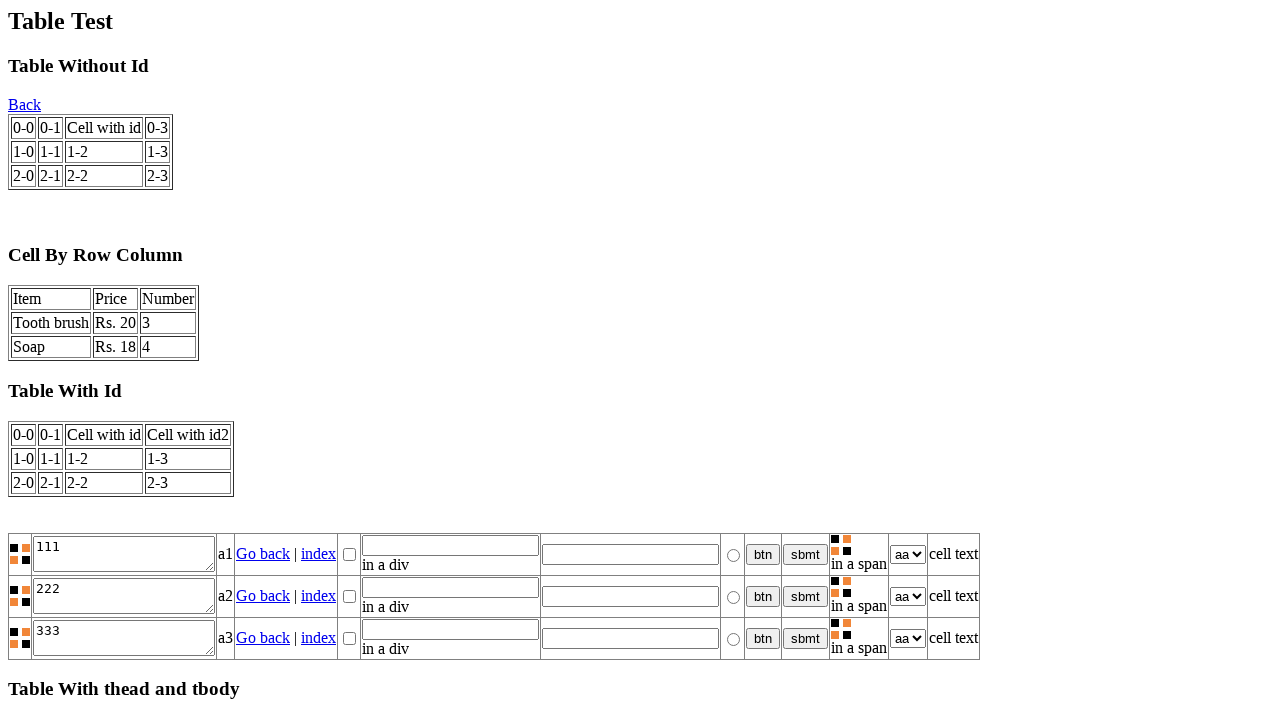

Clicked Back link from Table Test page at (24, 104) on a:text('Back')
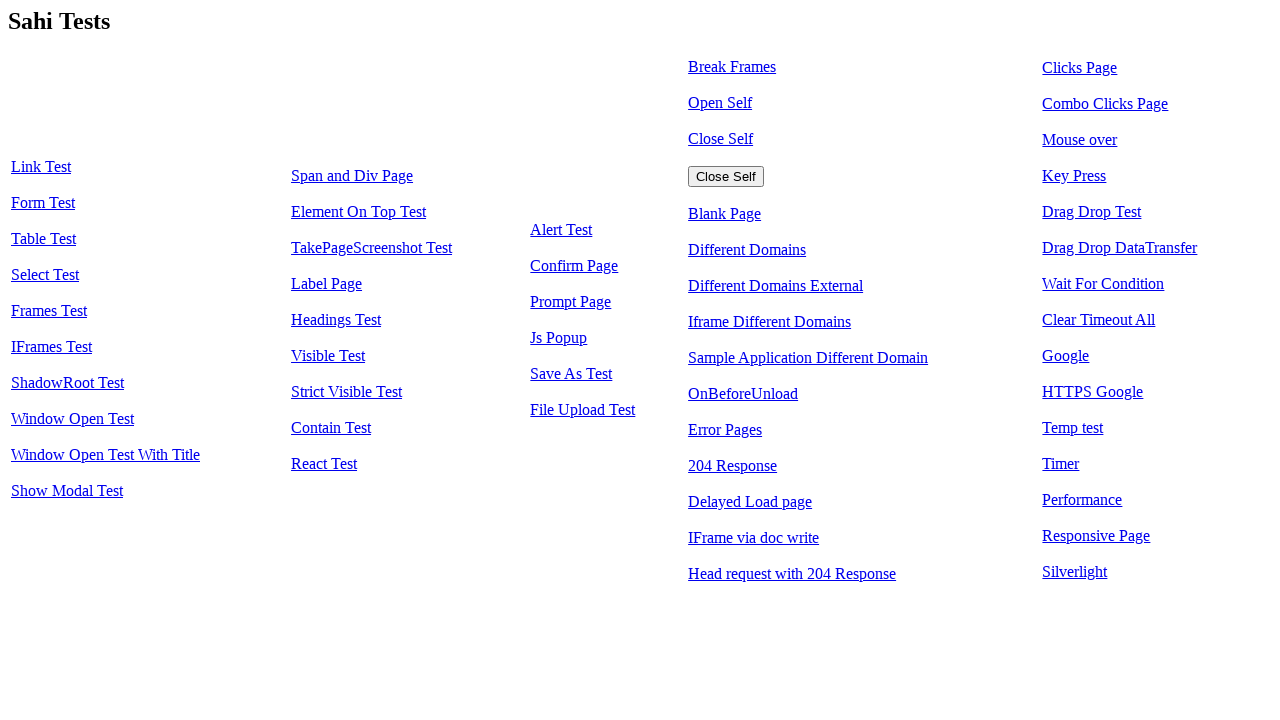

Clicked Select Test link at (45, 275) on a:text('Select Test')
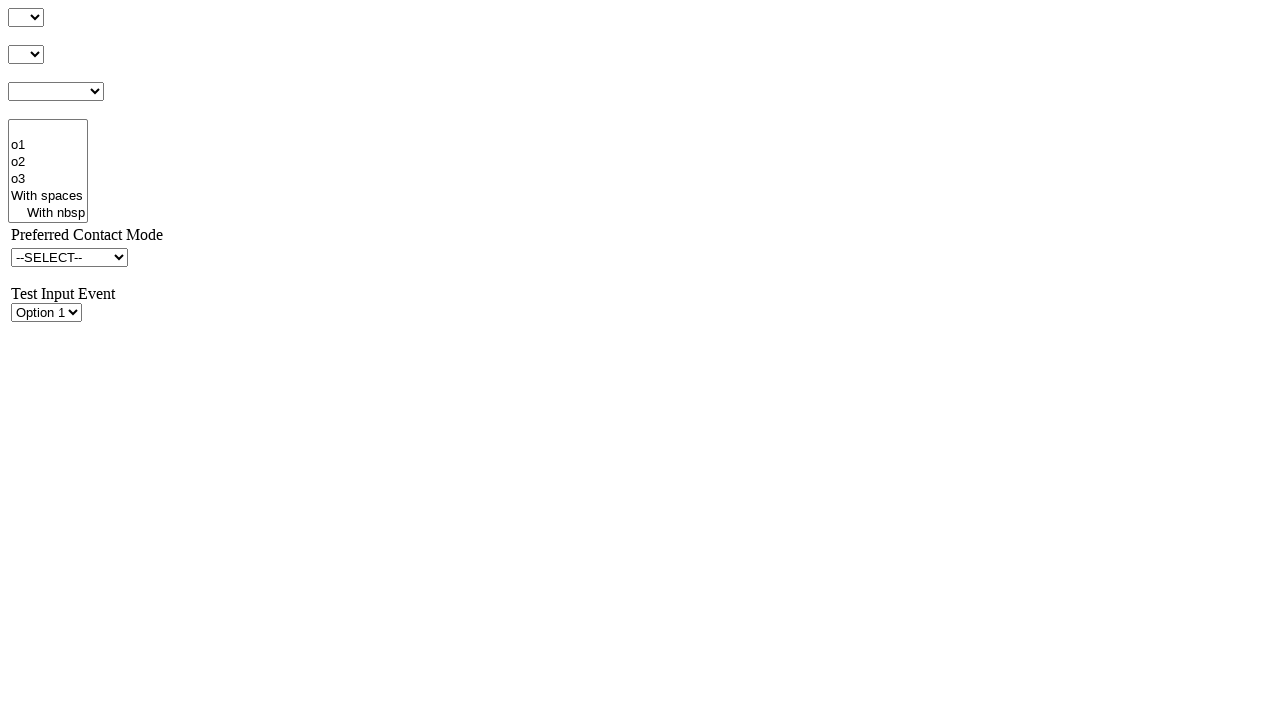

Navigated to index page
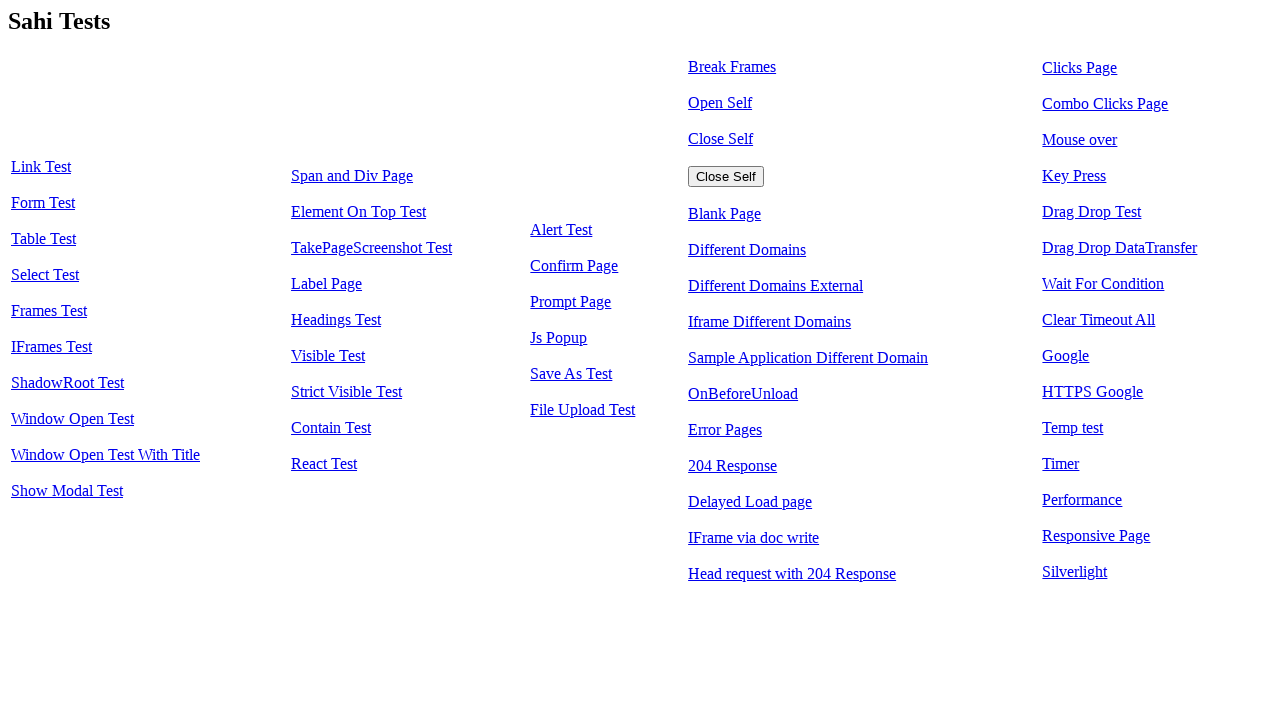

Clicked Frames Test link at (49, 311) on a:text('Frames Test')
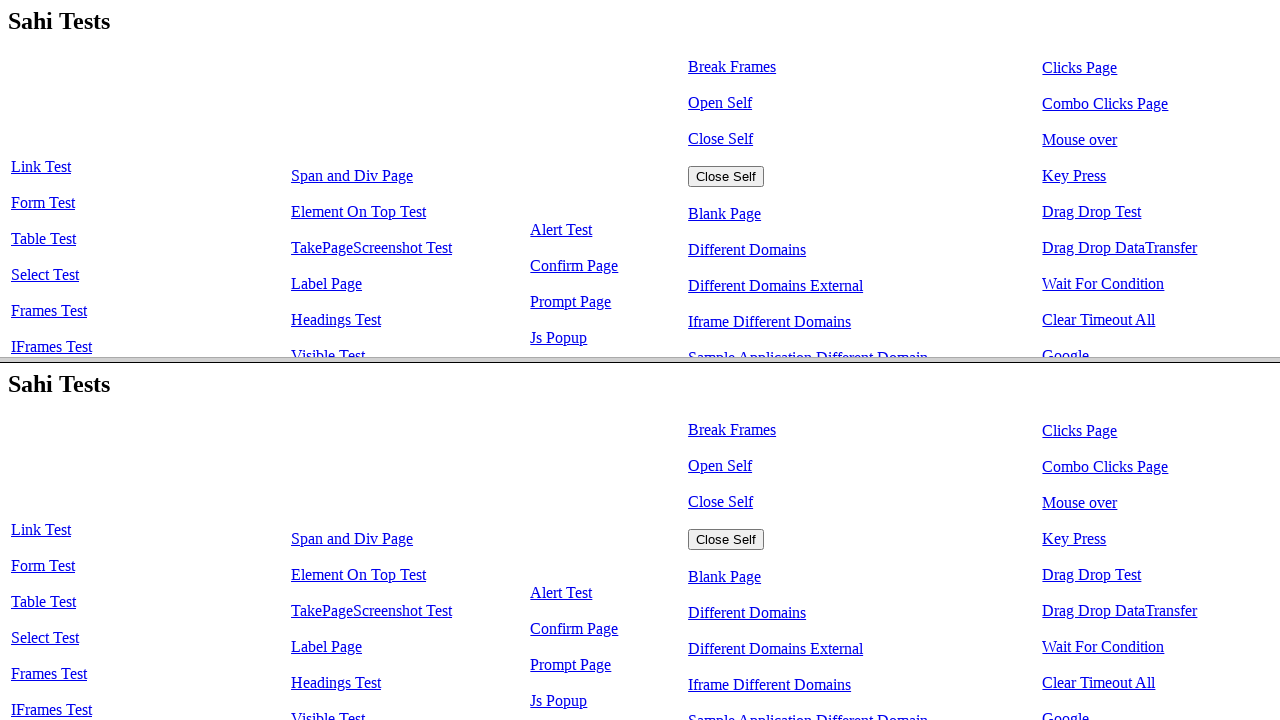

Navigated to index page
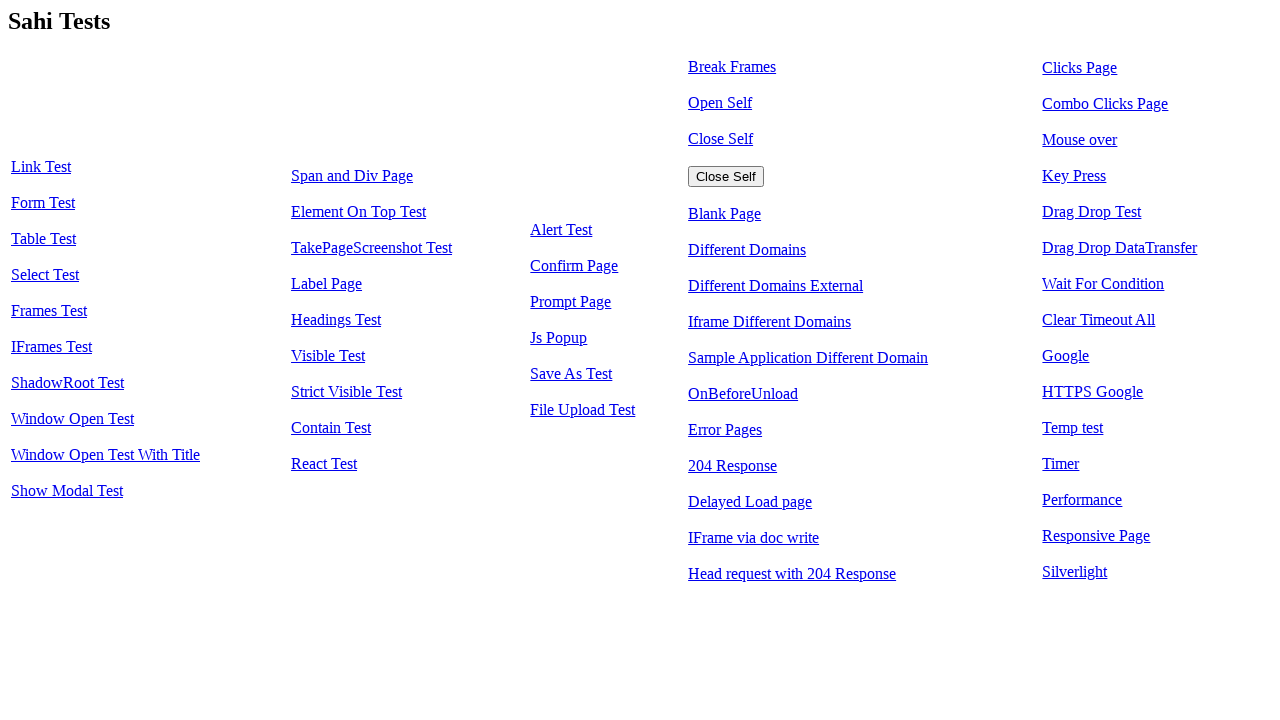

Clicked IFrames Test link at (52, 347) on a:text('IFrames Test')
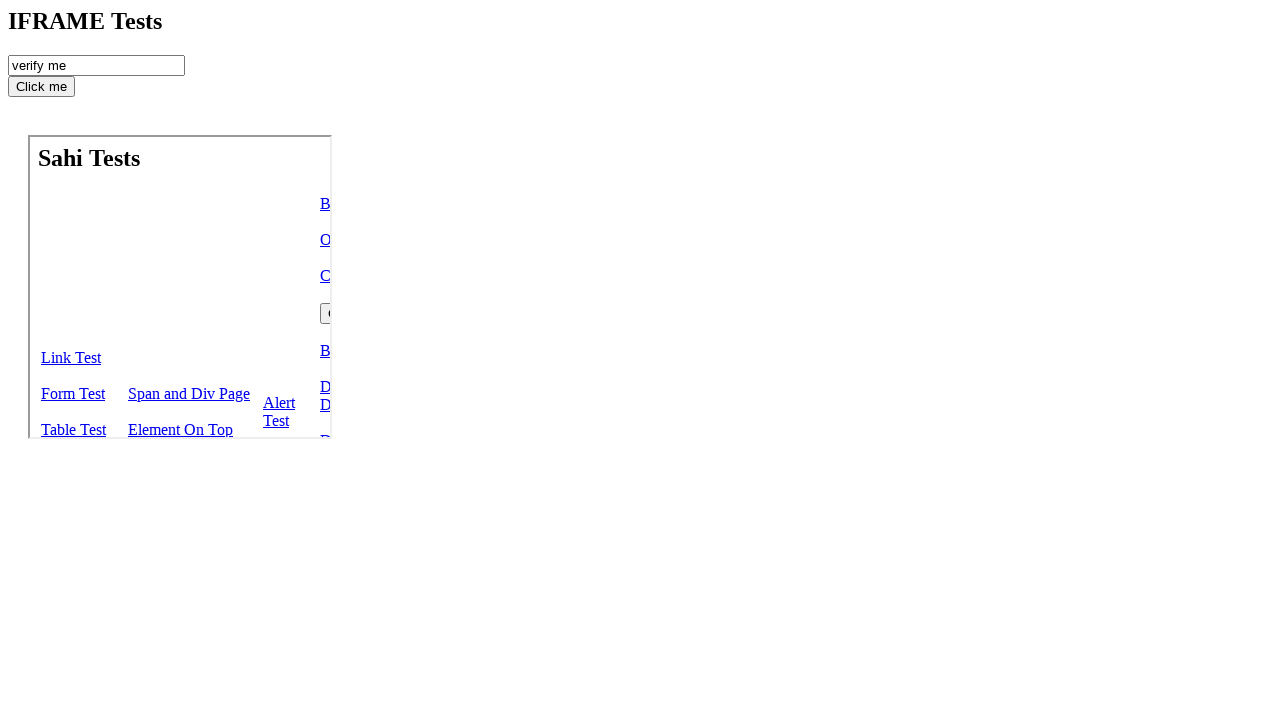

Navigated to index page
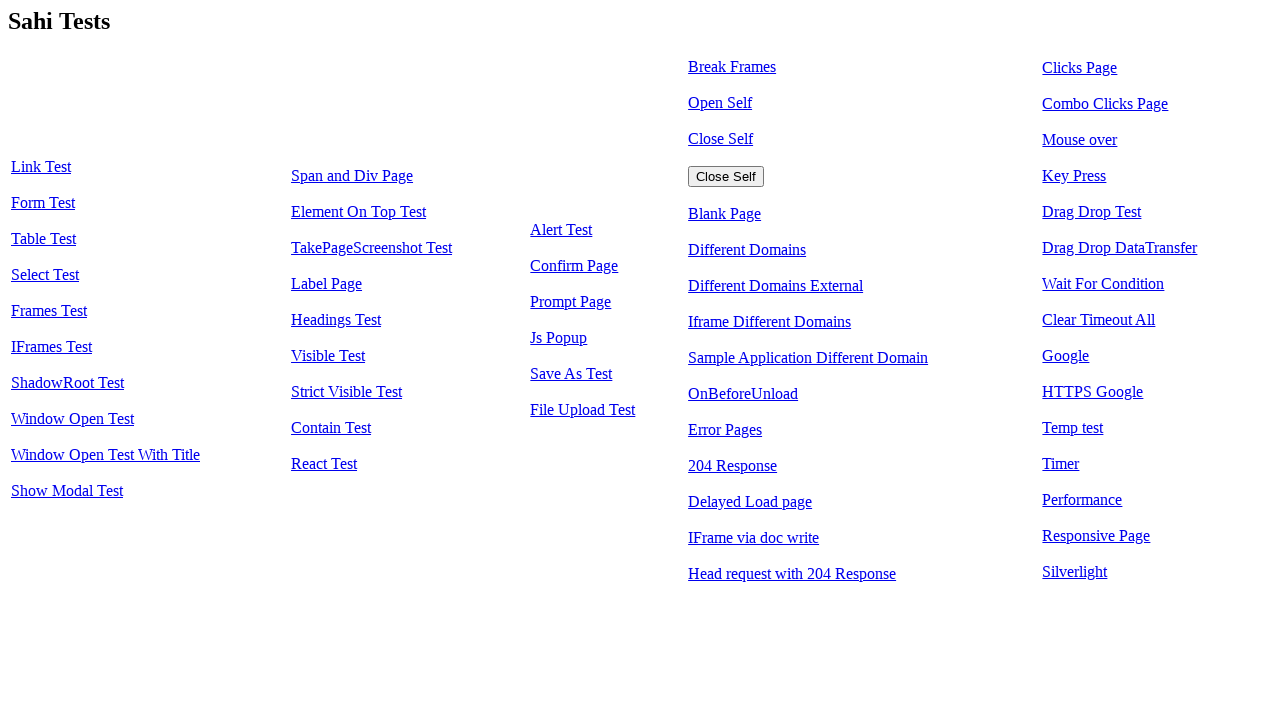

Clicked ShadowRoot Test link at (68, 383) on a:text('ShadowRoot Test')
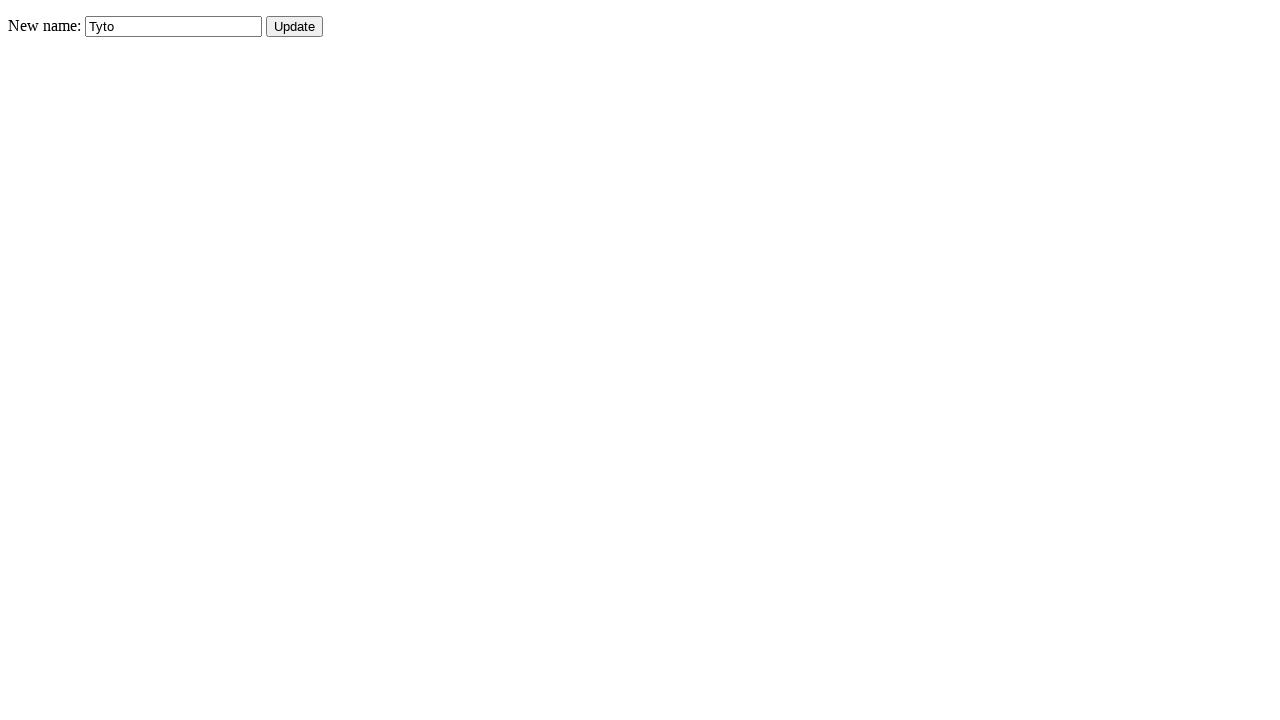

Navigated to index page
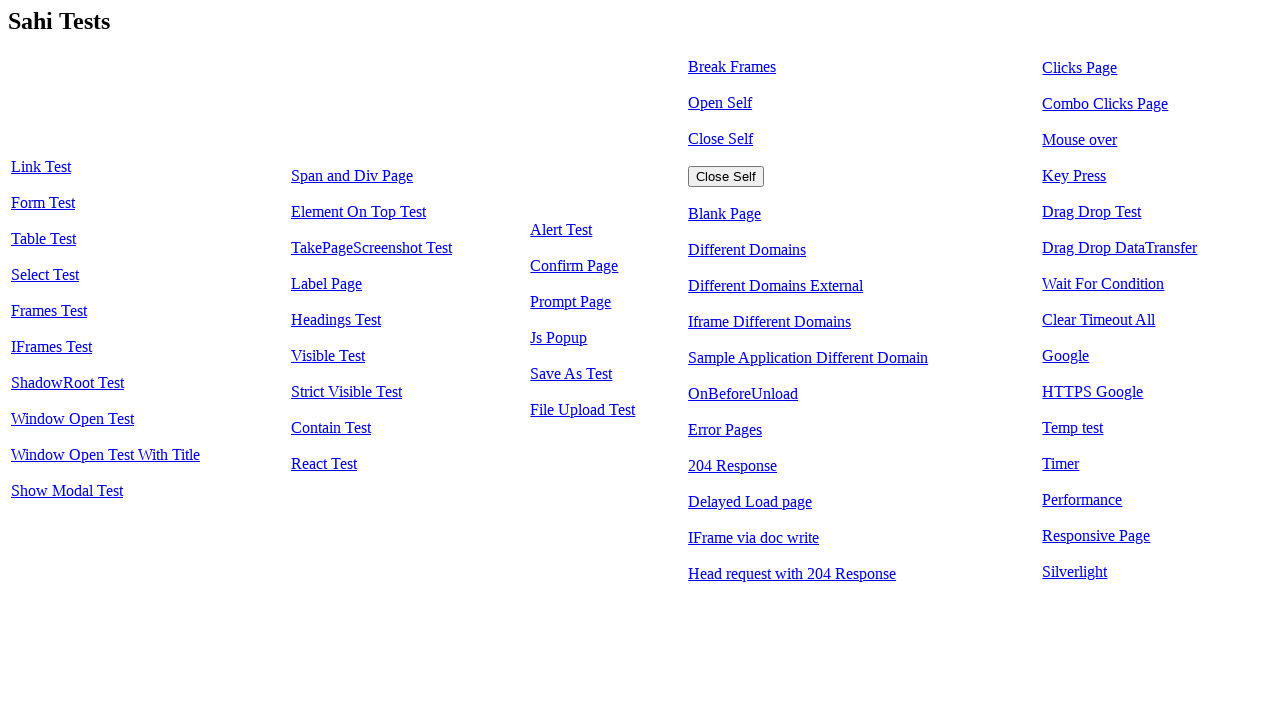

Clicked Window Open Test link at (72, 419) on a:text('Window Open Test')
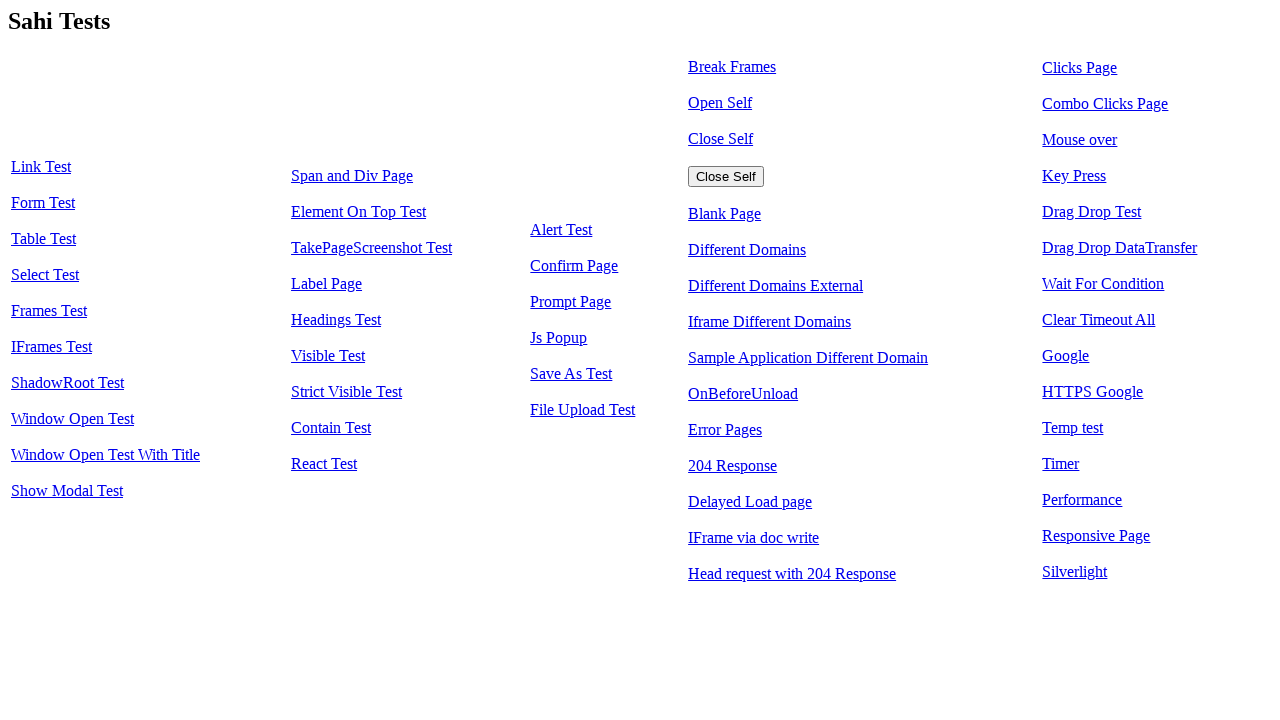

Navigated to index page
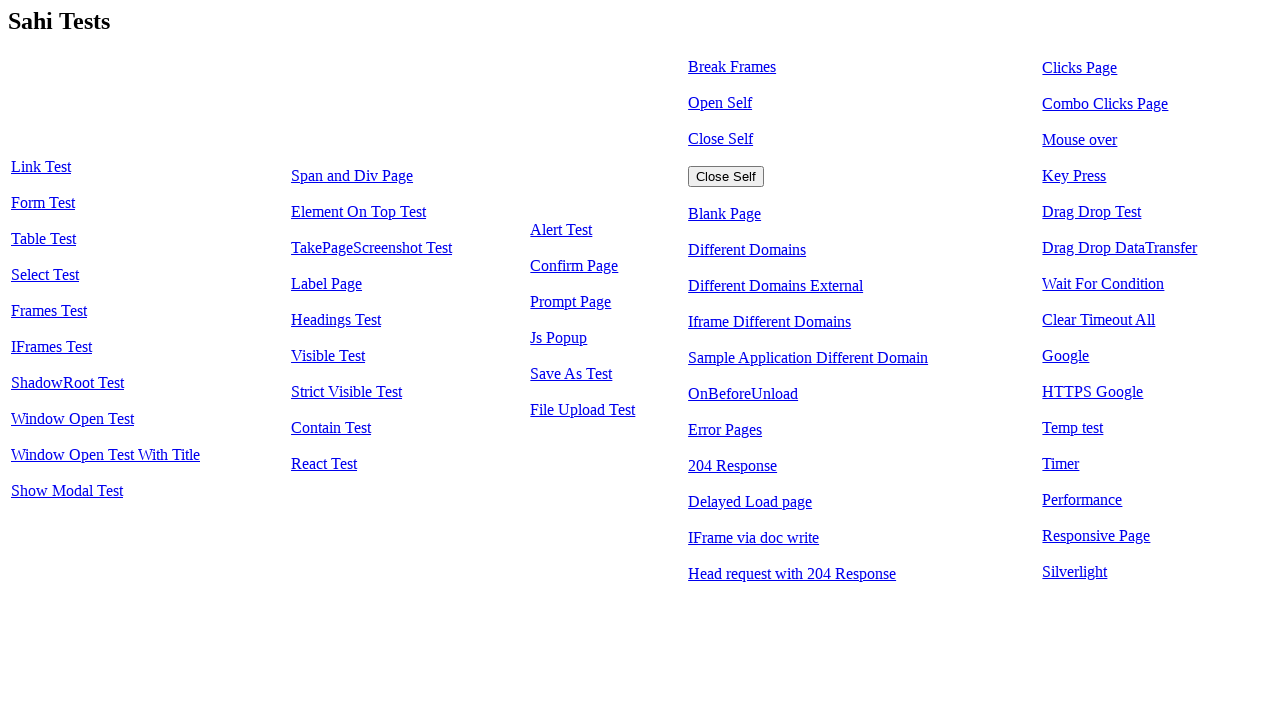

Clicked Window Open Test With Title link at (106, 455) on a:text('Window Open Test With Title')
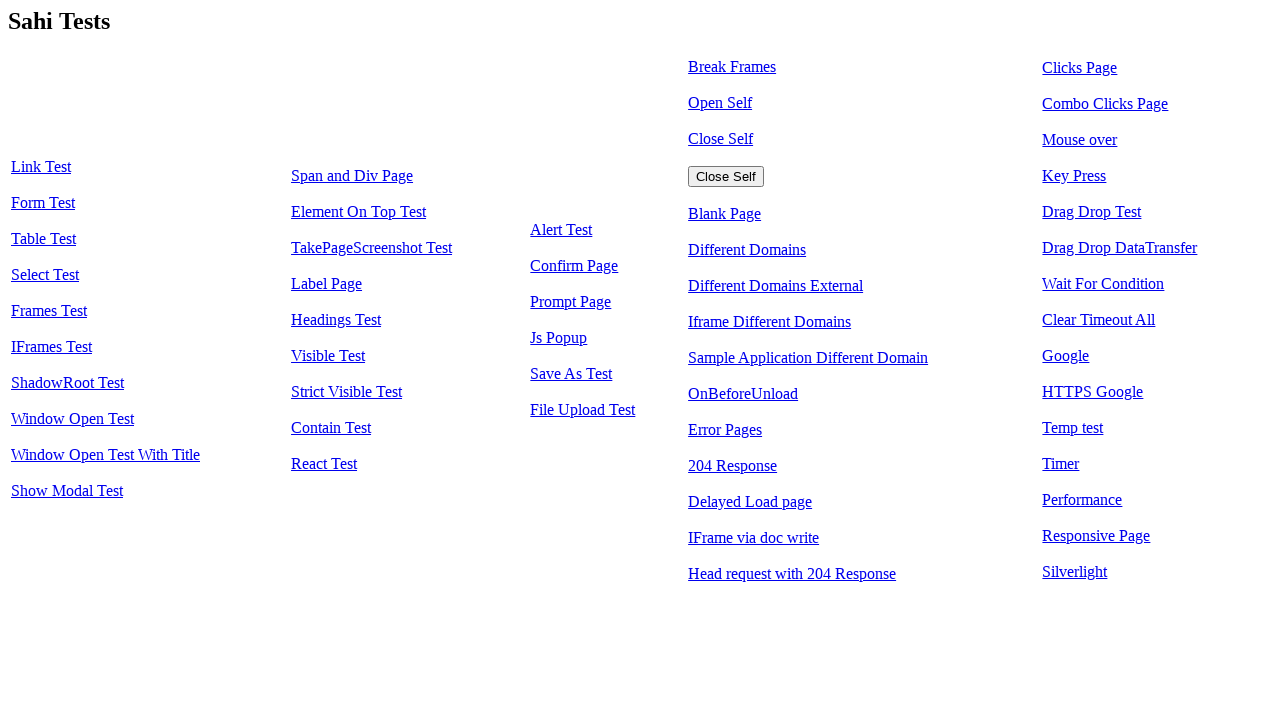

Navigated to index page
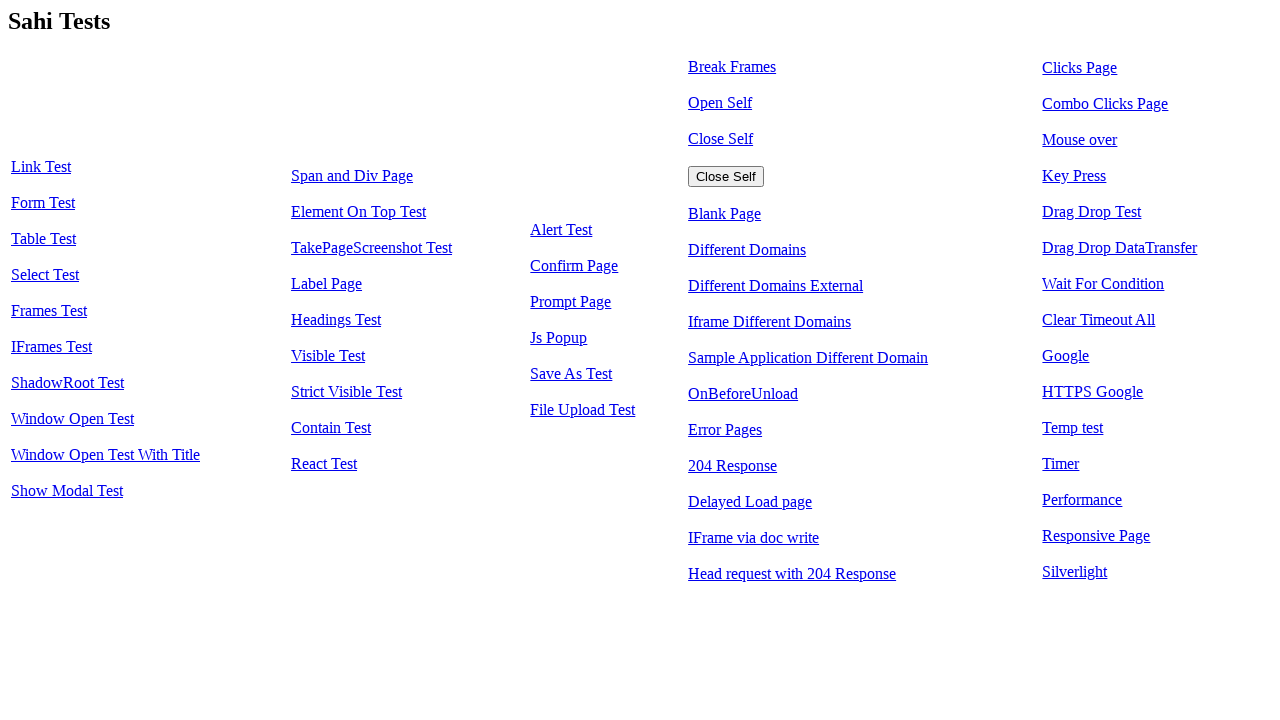

Clicked Show Modal Test link at (67, 491) on a:text('Show Modal Test')
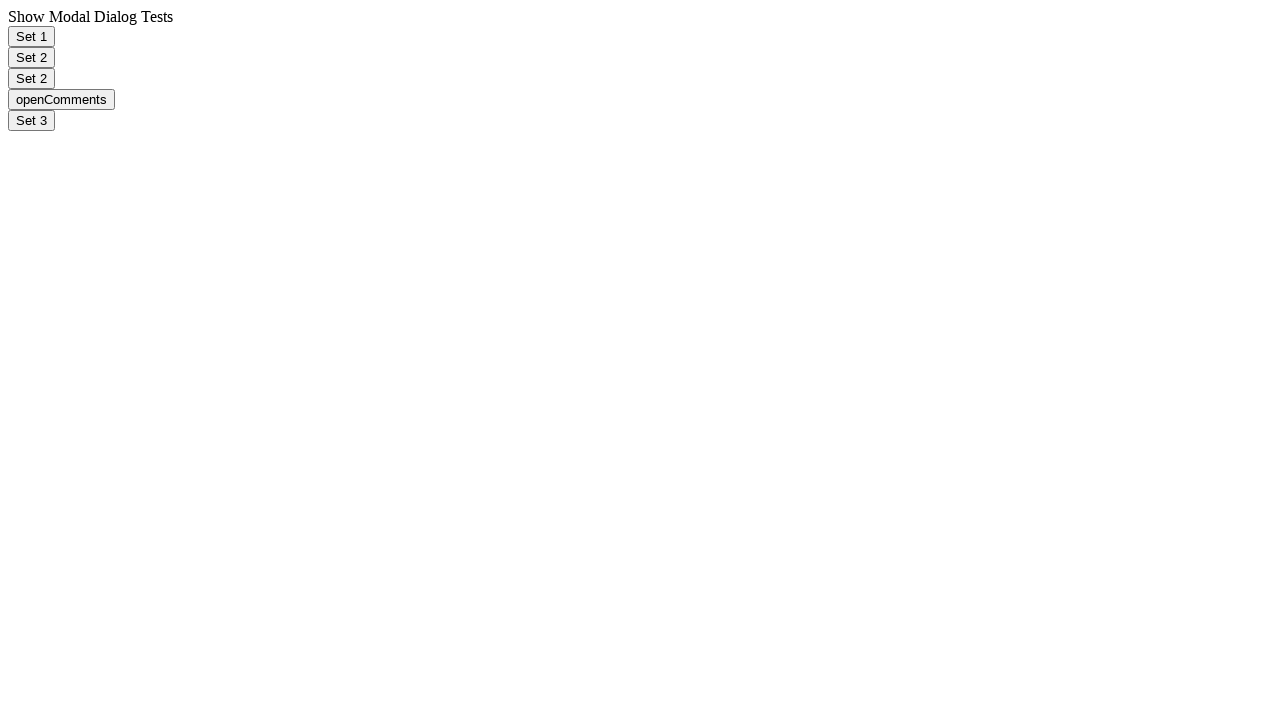

Navigated to index page
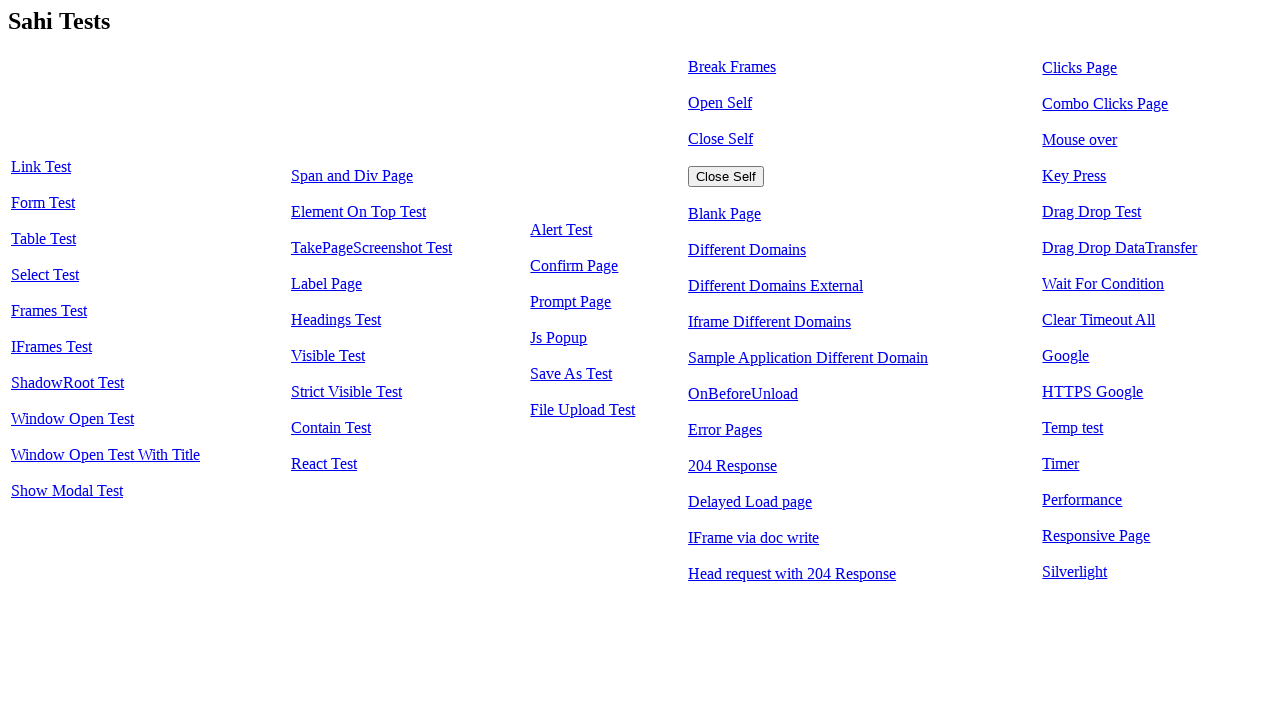

Clicked Span and Div Page link at (352, 176) on a:text('Span and Div Page')
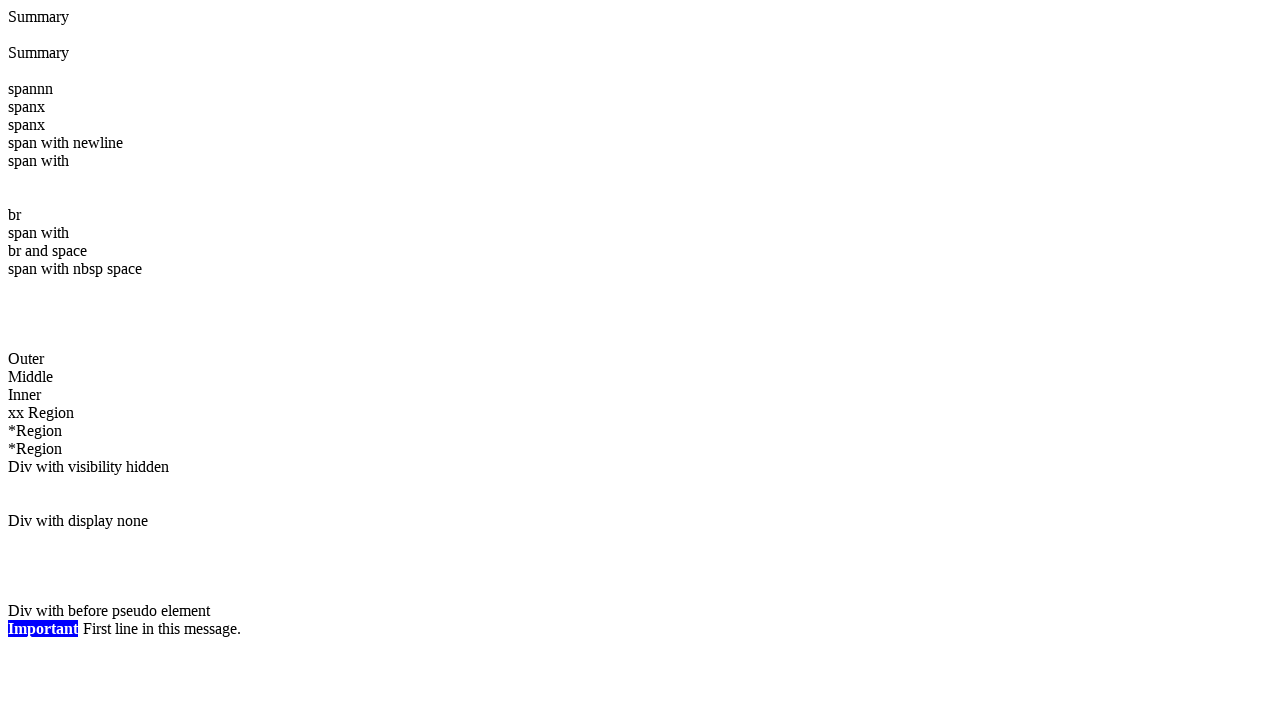

Navigated to index page
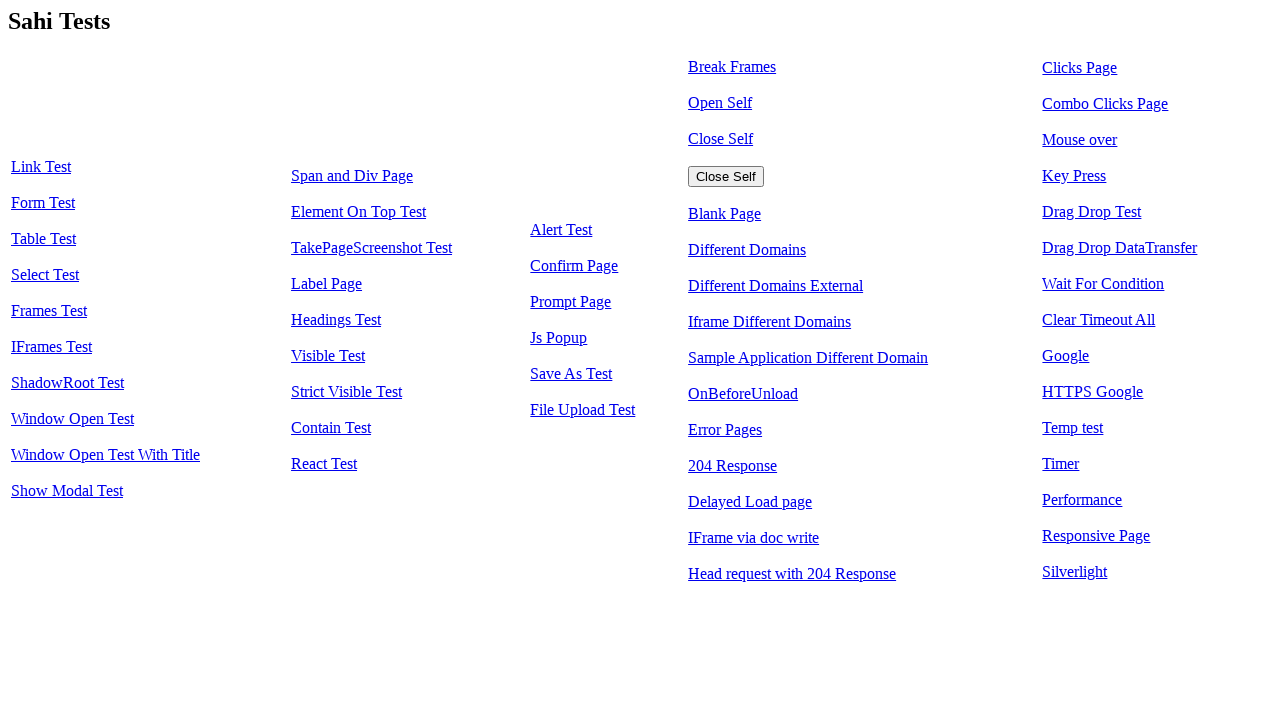

Clicked Element On Top Test link at (359, 212) on a:text('Element On Top Test')
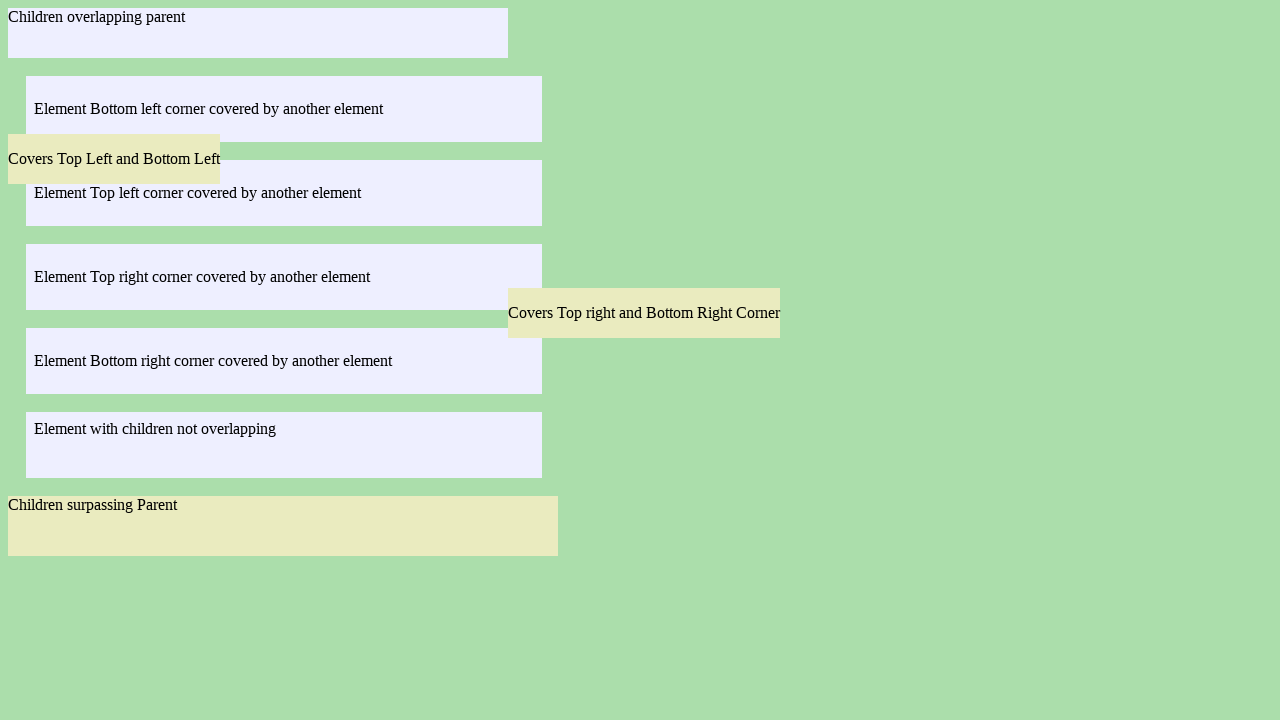

Navigated to index page
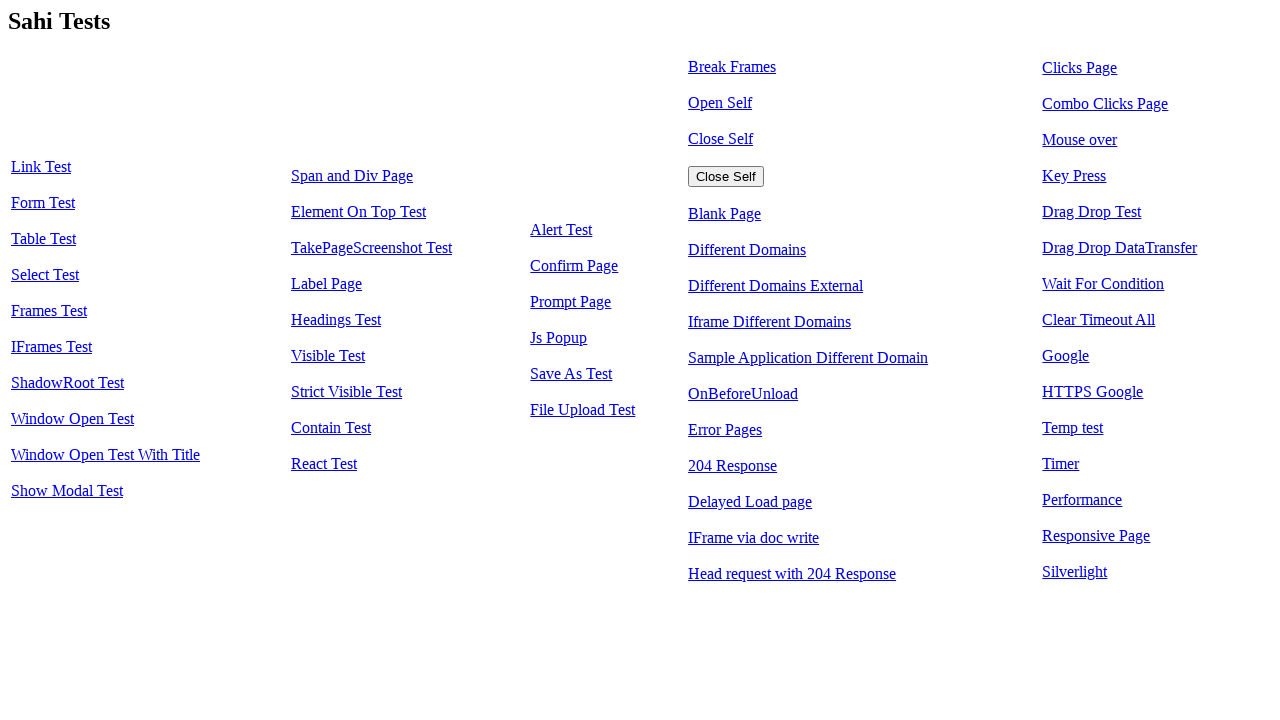

Clicked TakePageScreenshot Test link at (372, 248) on a:text('TakePageScreenshot Test')
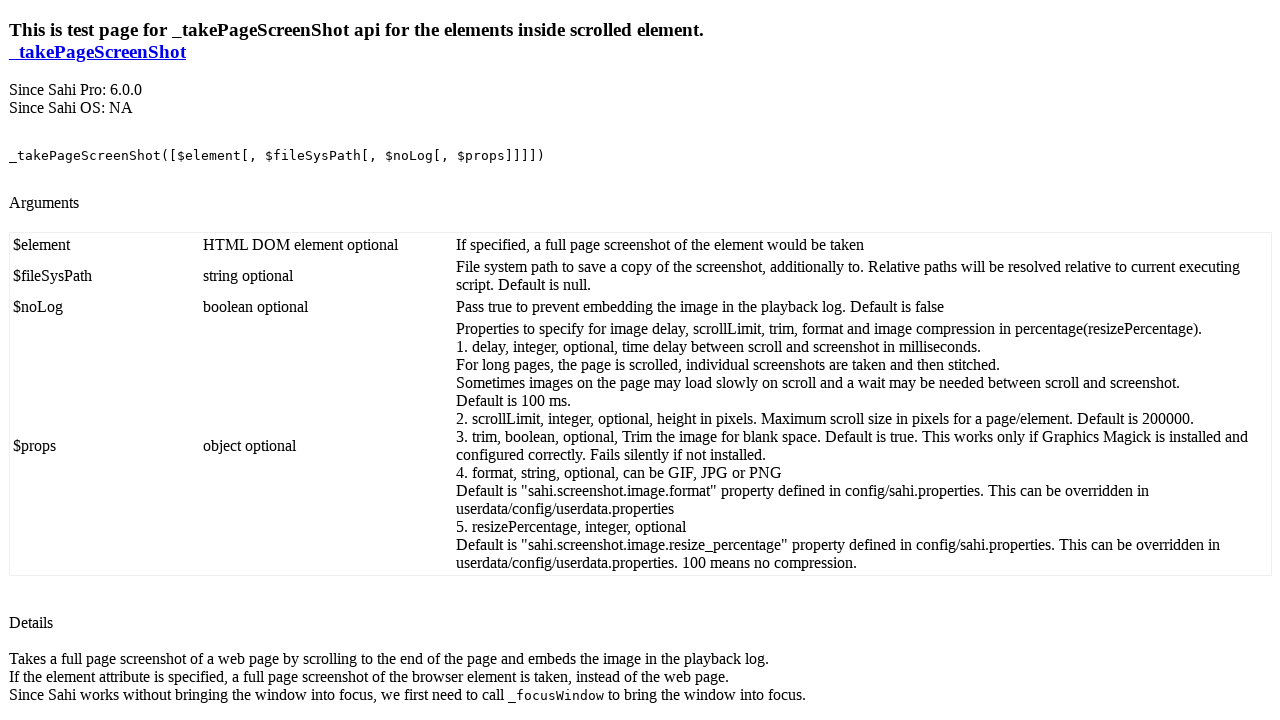

Navigated to index page
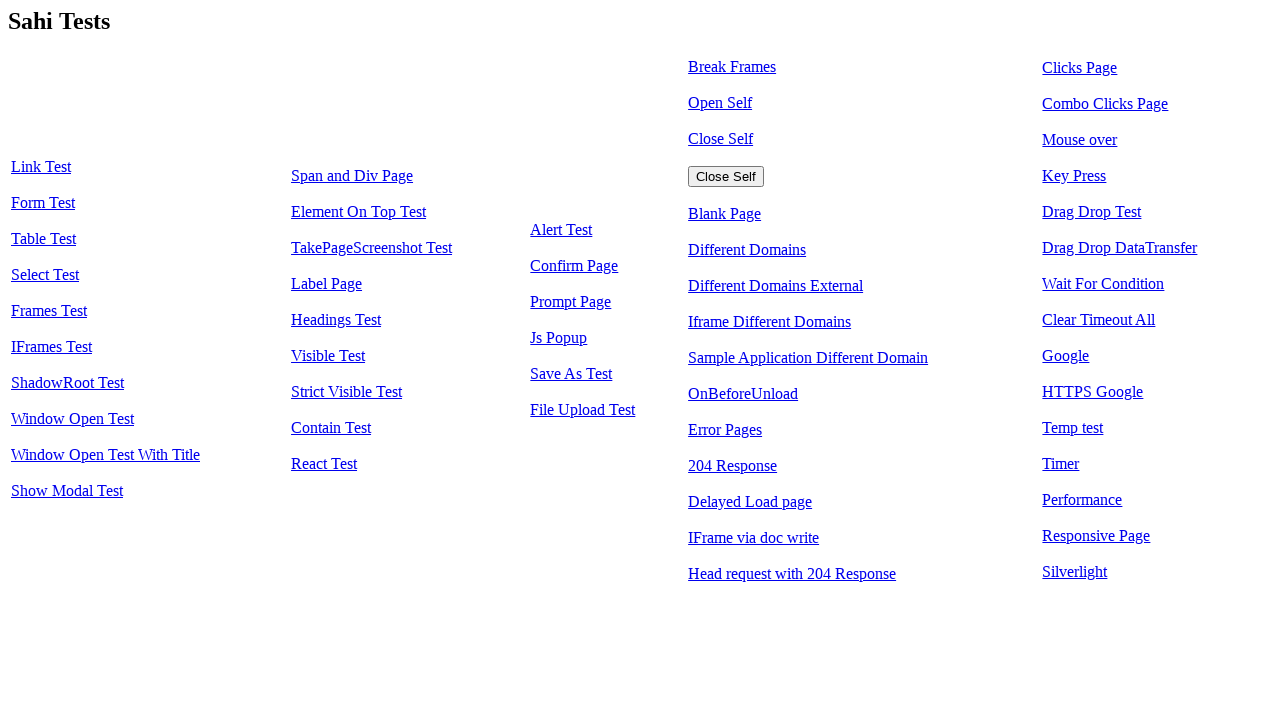

Clicked Label Page link at (327, 284) on a:text('Label Page')
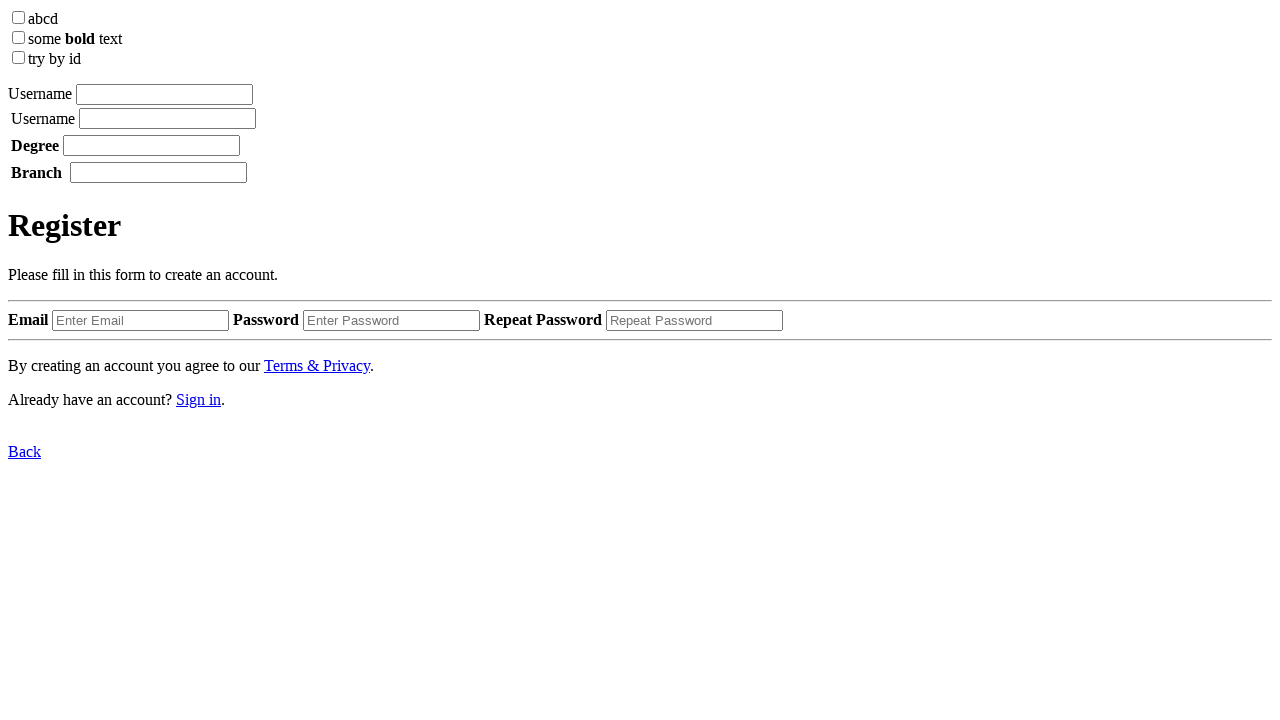

Clicked Back link from Label Page at (24, 451) on a:text('Back')
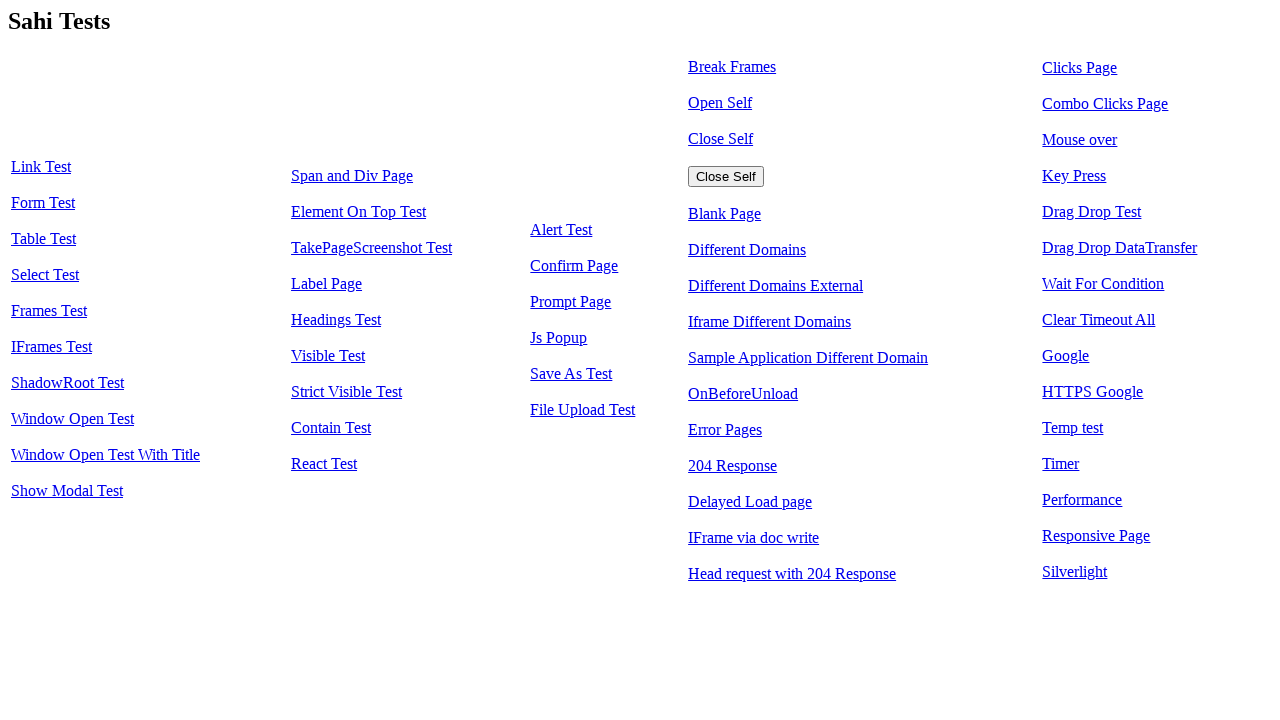

Clicked Headings Test link at (336, 320) on a:text('Headings Test')
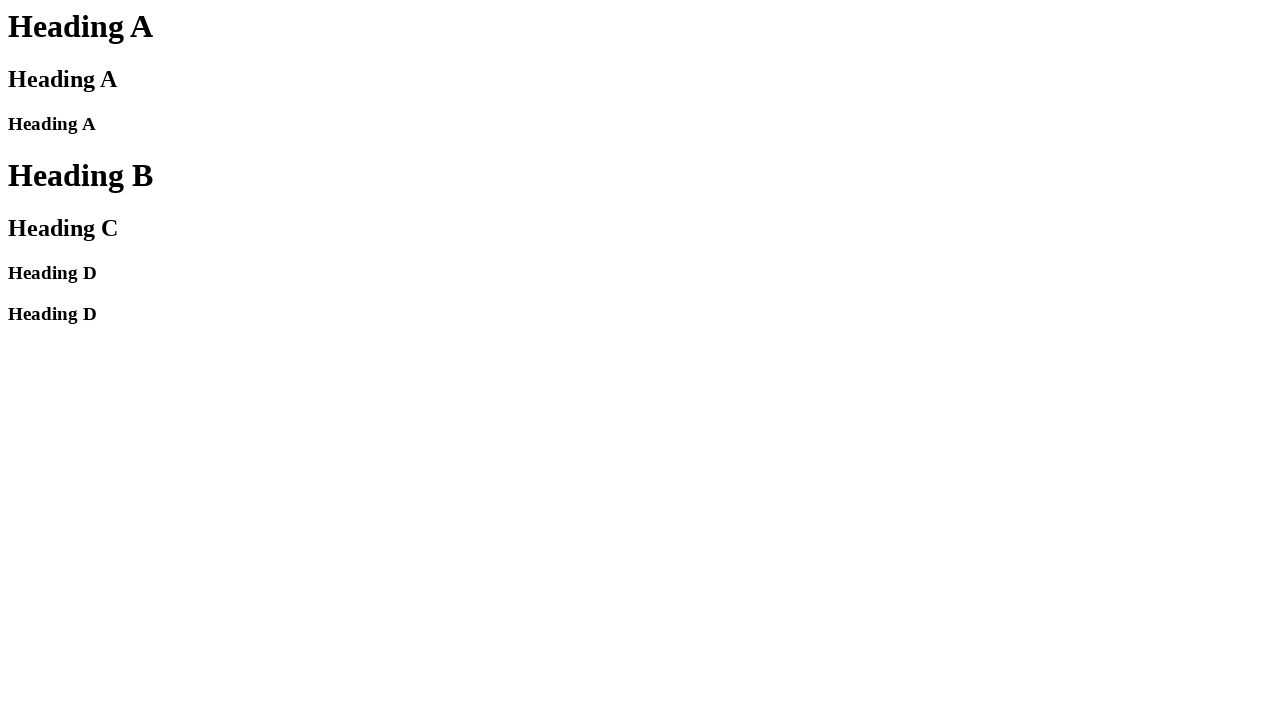

Navigated to index page
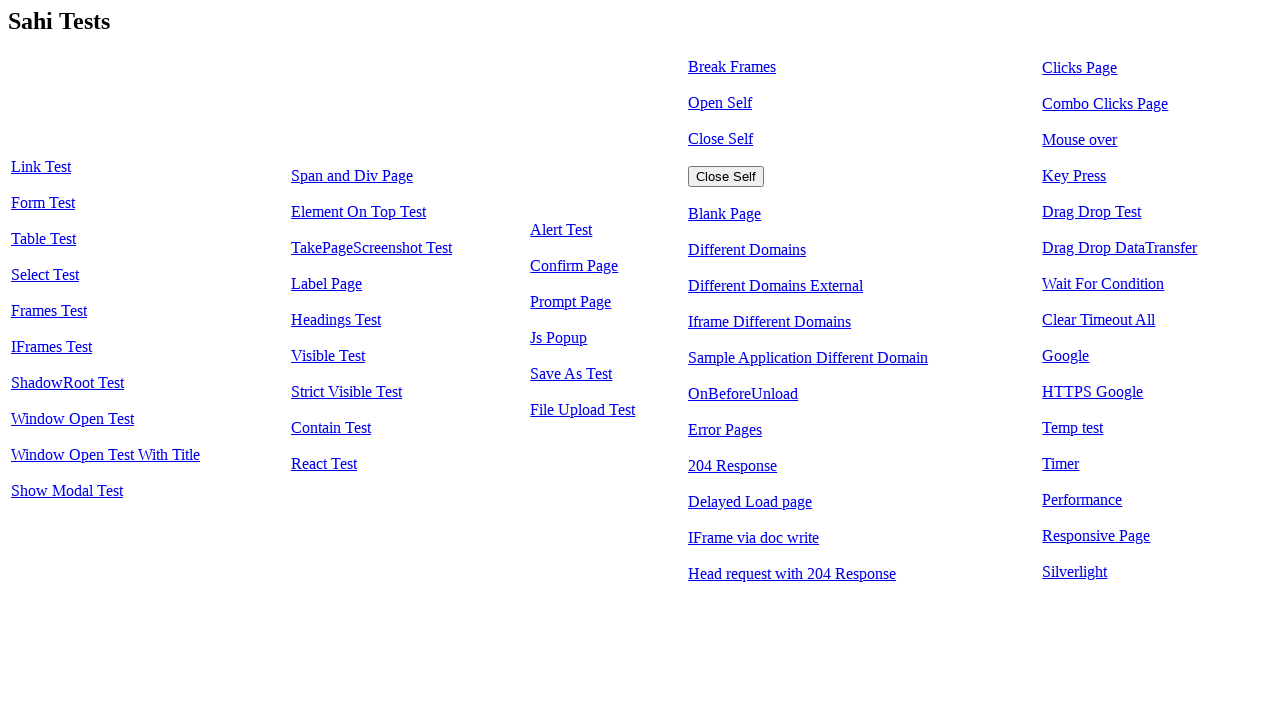

Clicked Visible Test link at (328, 356) on a:text('Visible Test')
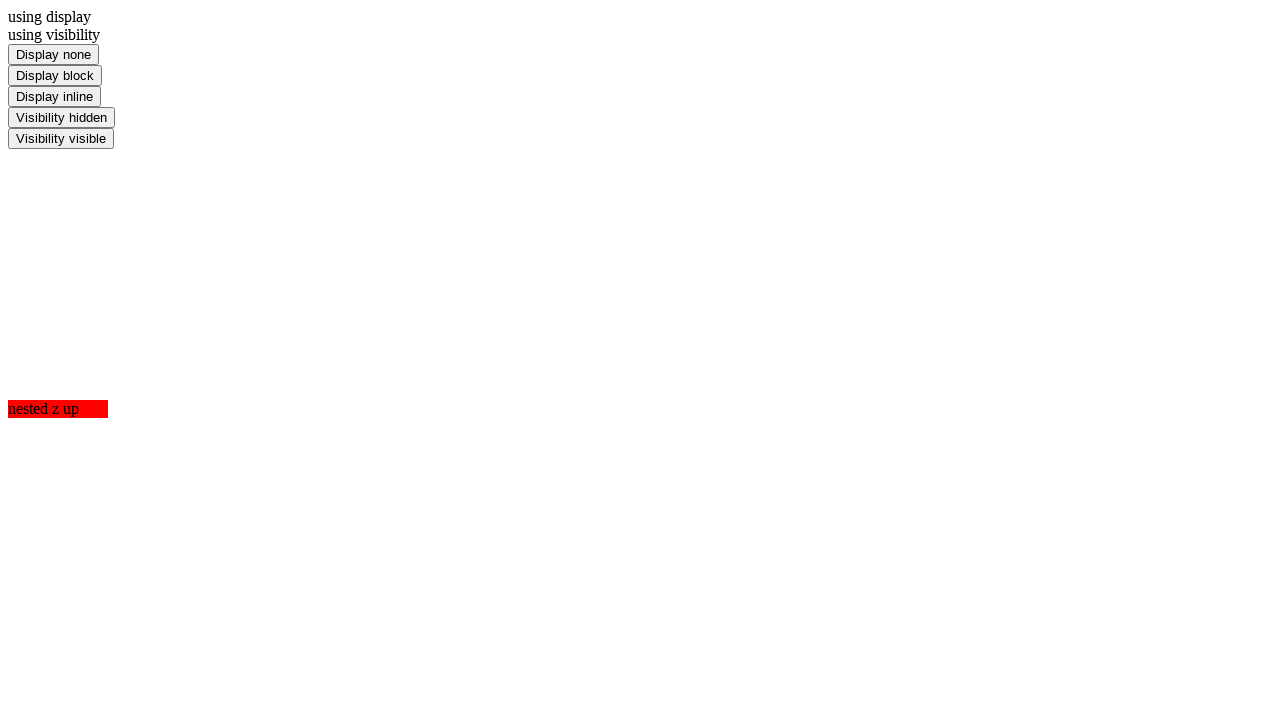

Navigated to index page
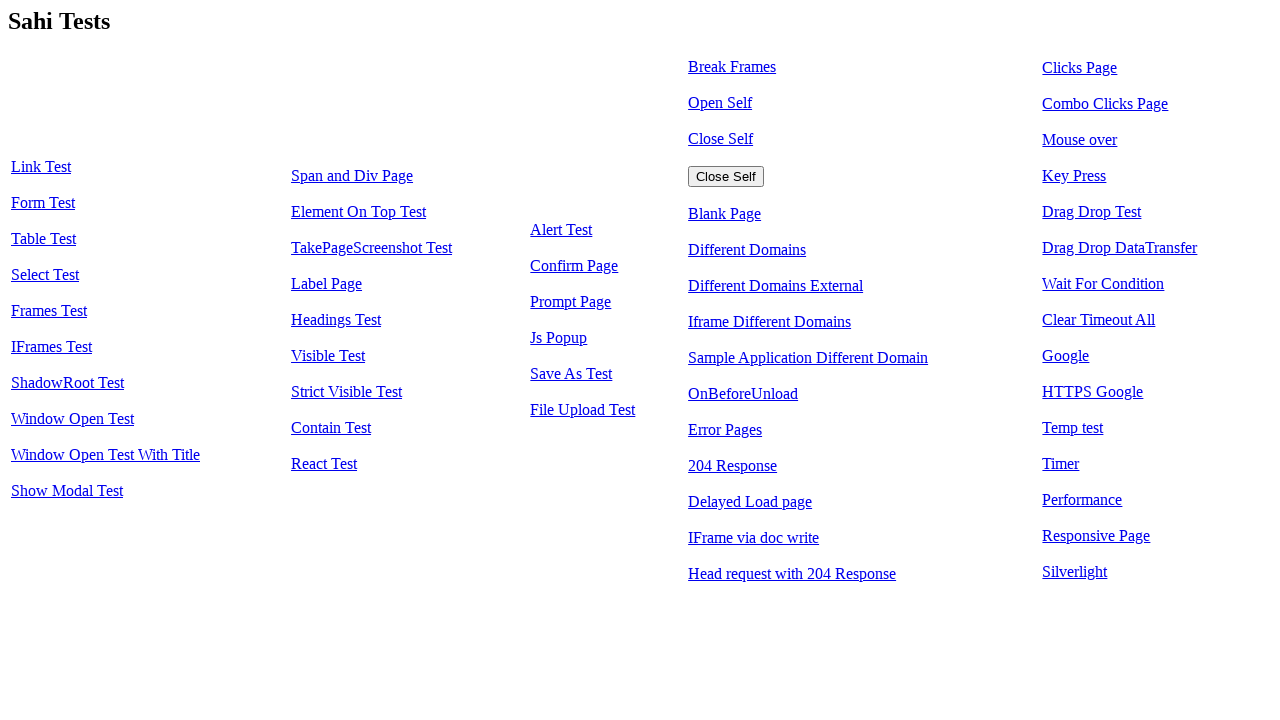

Clicked Strict Visible Test link at (347, 392) on a:text('Strict Visible Test')
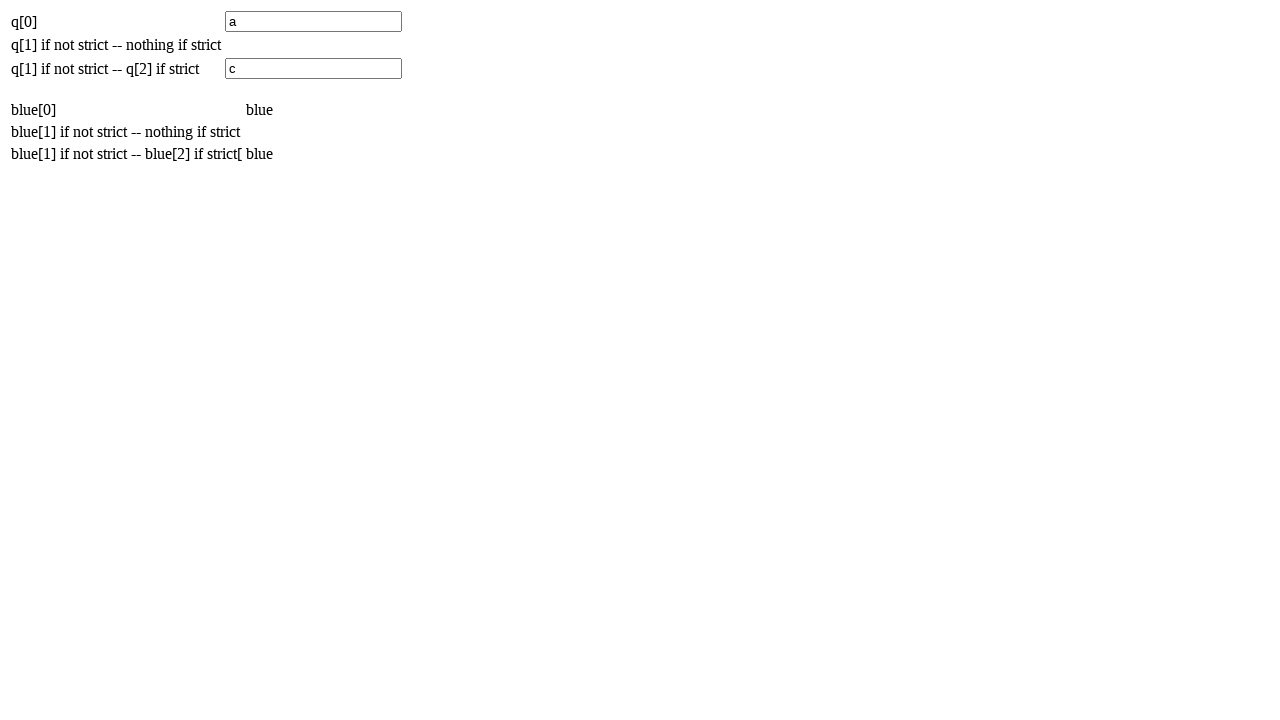

Navigated to index page
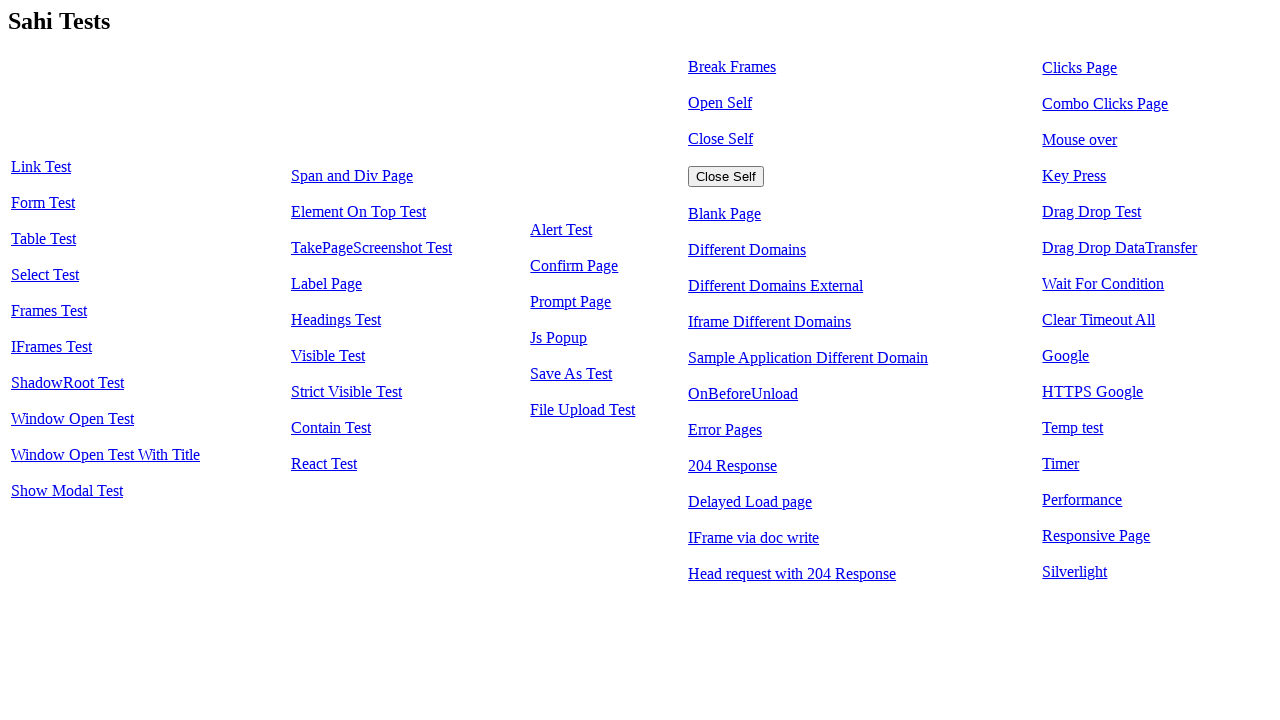

Clicked Contain Test link at (331, 428) on a:text('Contain Test')
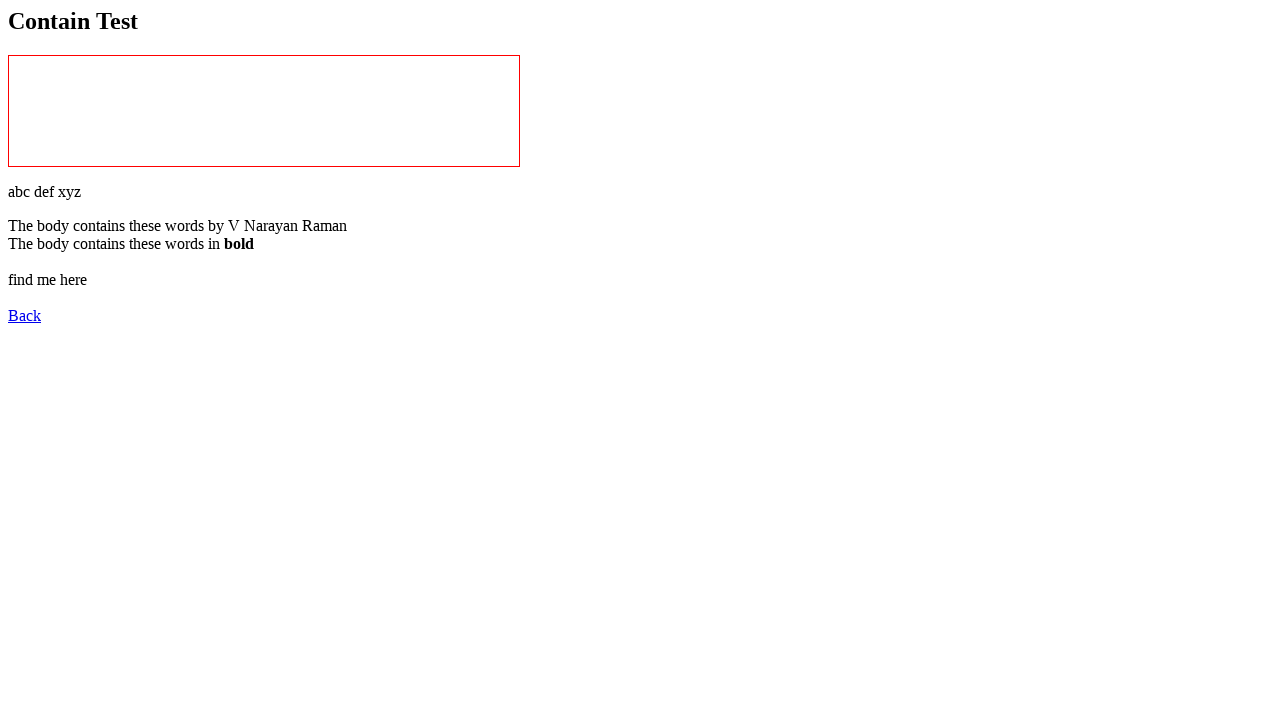

Clicked Back link from Contain Test page at (24, 315) on a:text('Back')
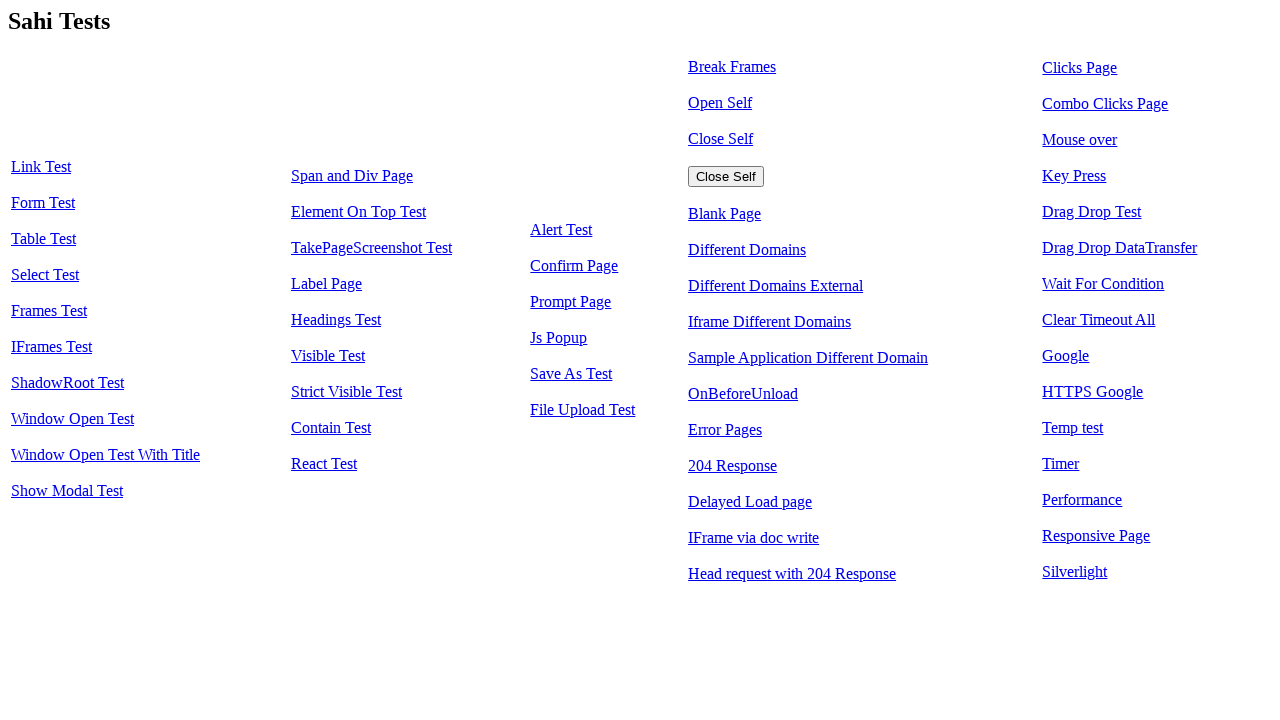

Clicked React Test link at (324, 464) on a:text('React Test')
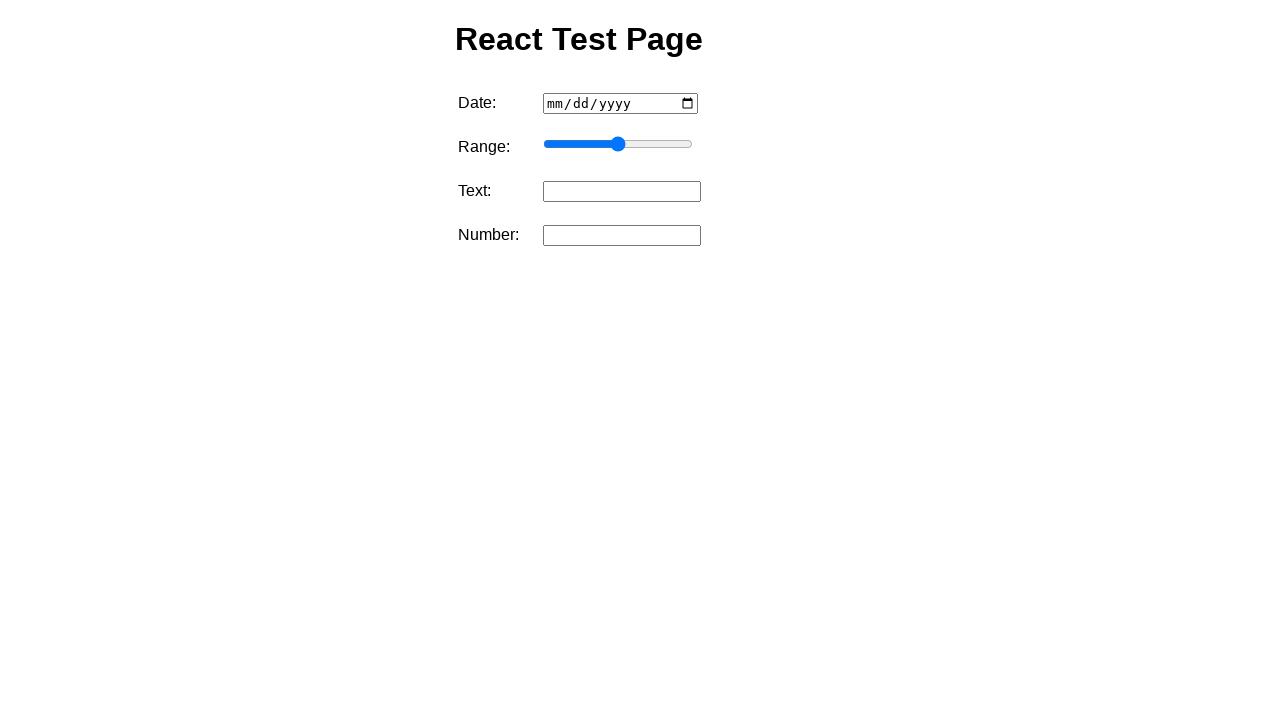

Navigated to index page
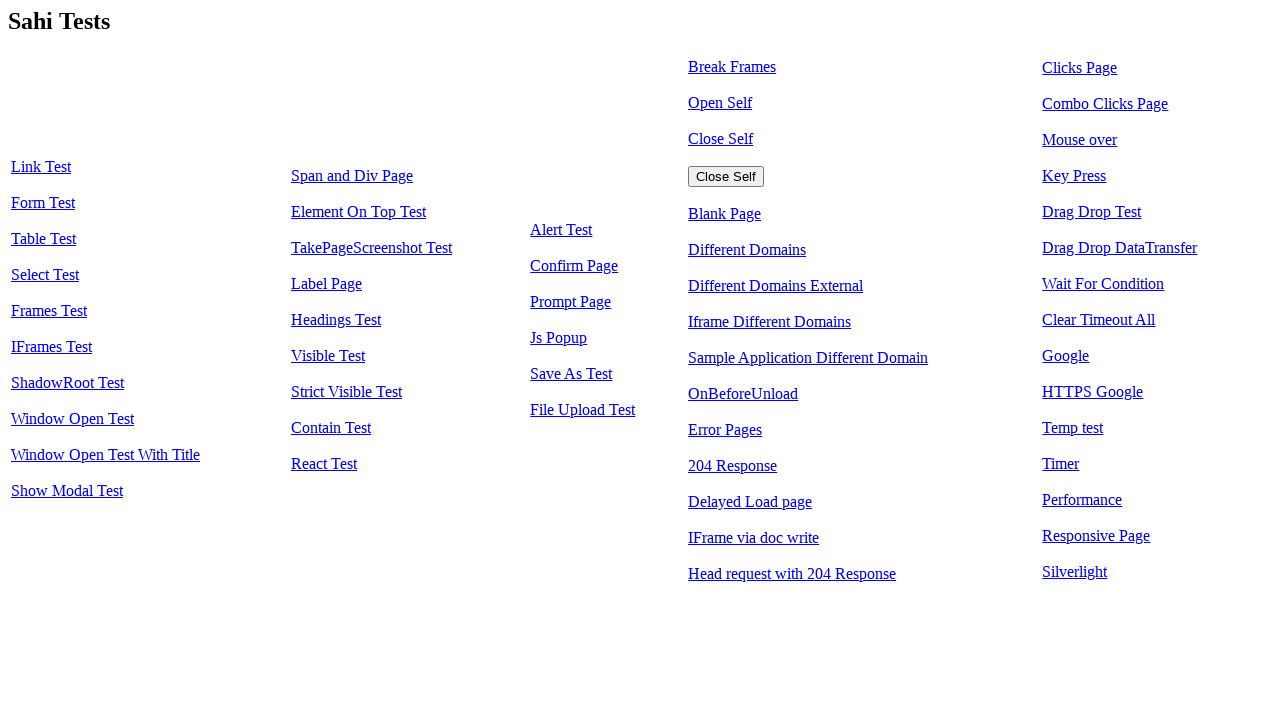

Clicked Alert Test link at (561, 230) on a:text('Alert Test')
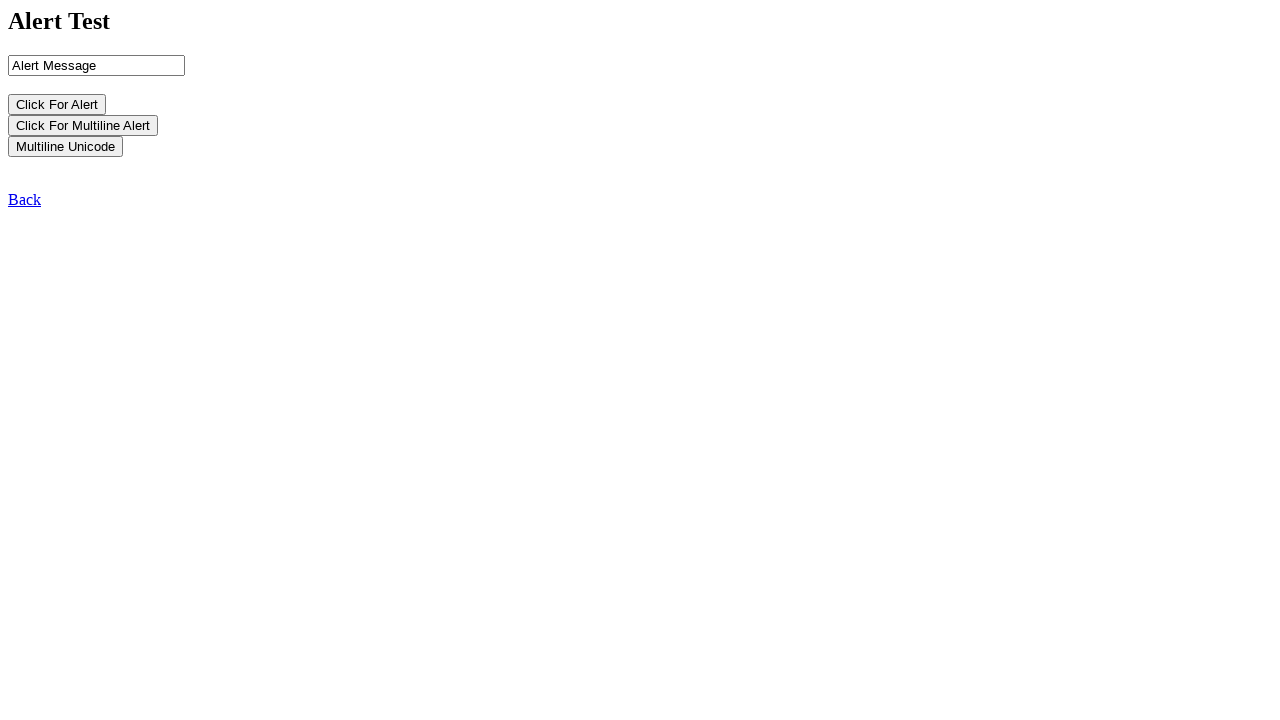

Clicked Back link from Alert Test page at (24, 199) on a:text('Back')
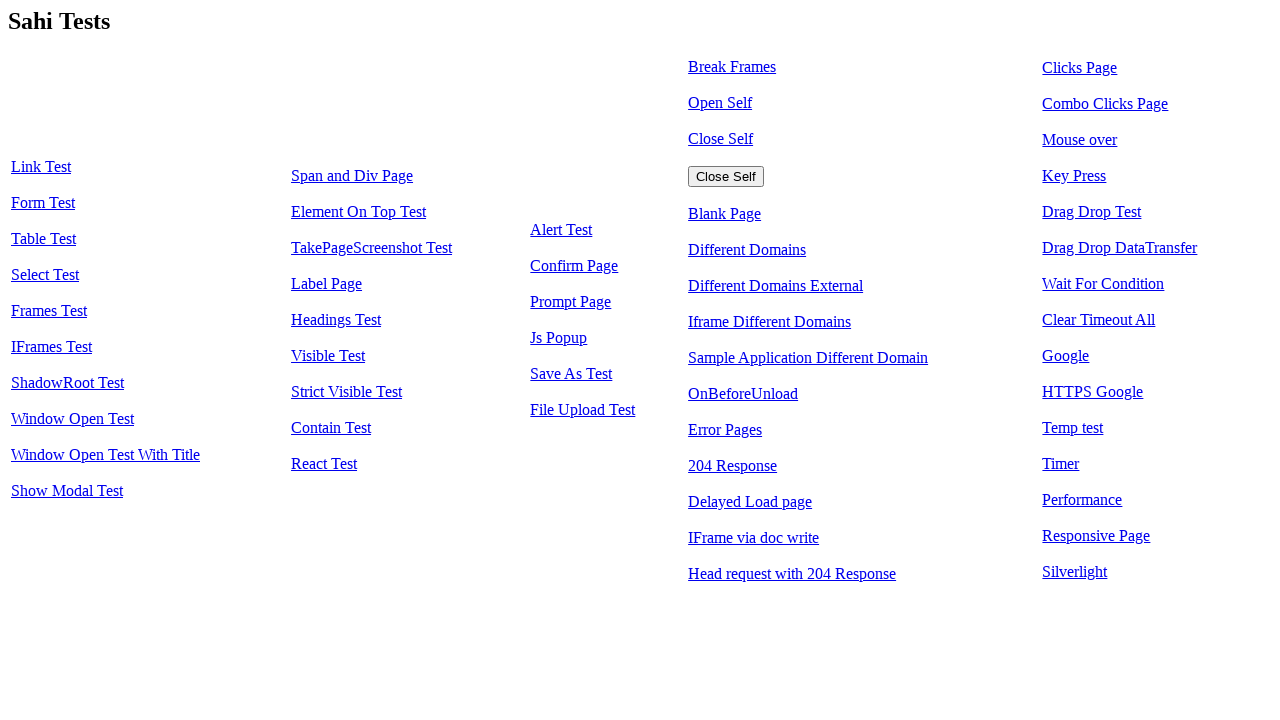

Clicked Confirm Page link at (574, 266) on a:text('Confirm Page')
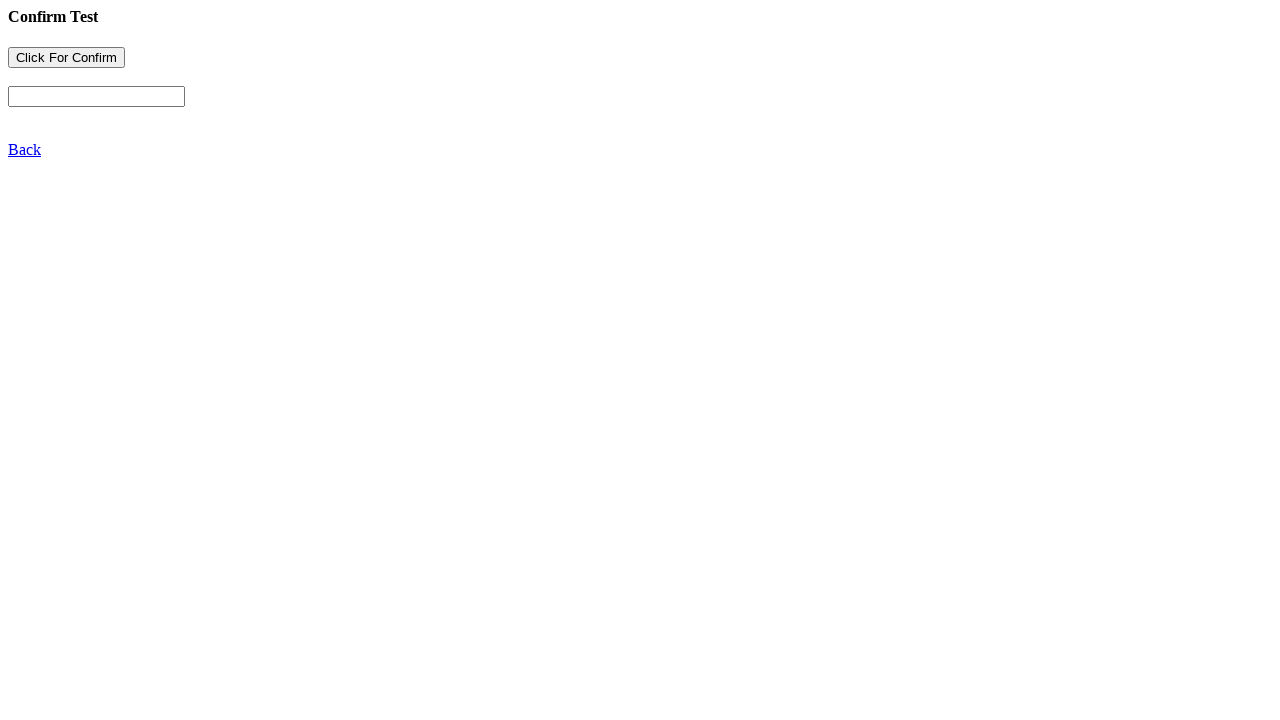

Clicked Back link from Confirm Page at (24, 150) on a:text('Back')
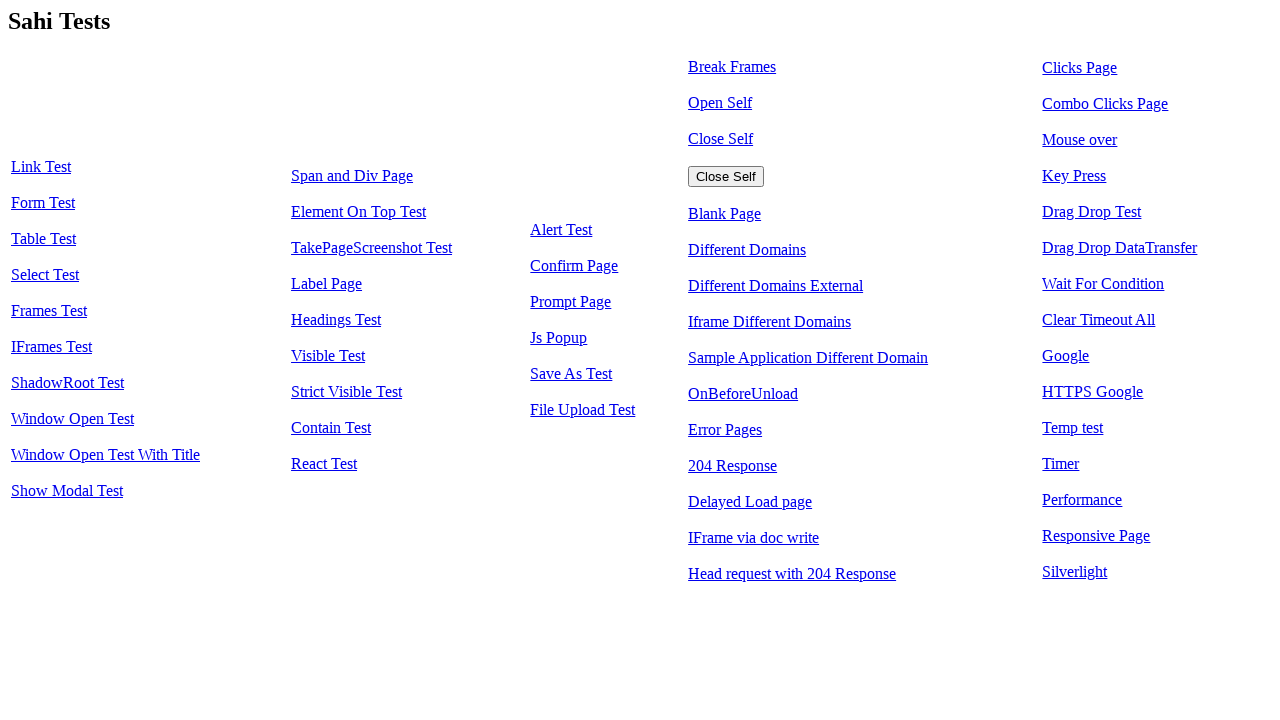

Clicked Prompt Page link at (571, 302) on a:text('Prompt Page')
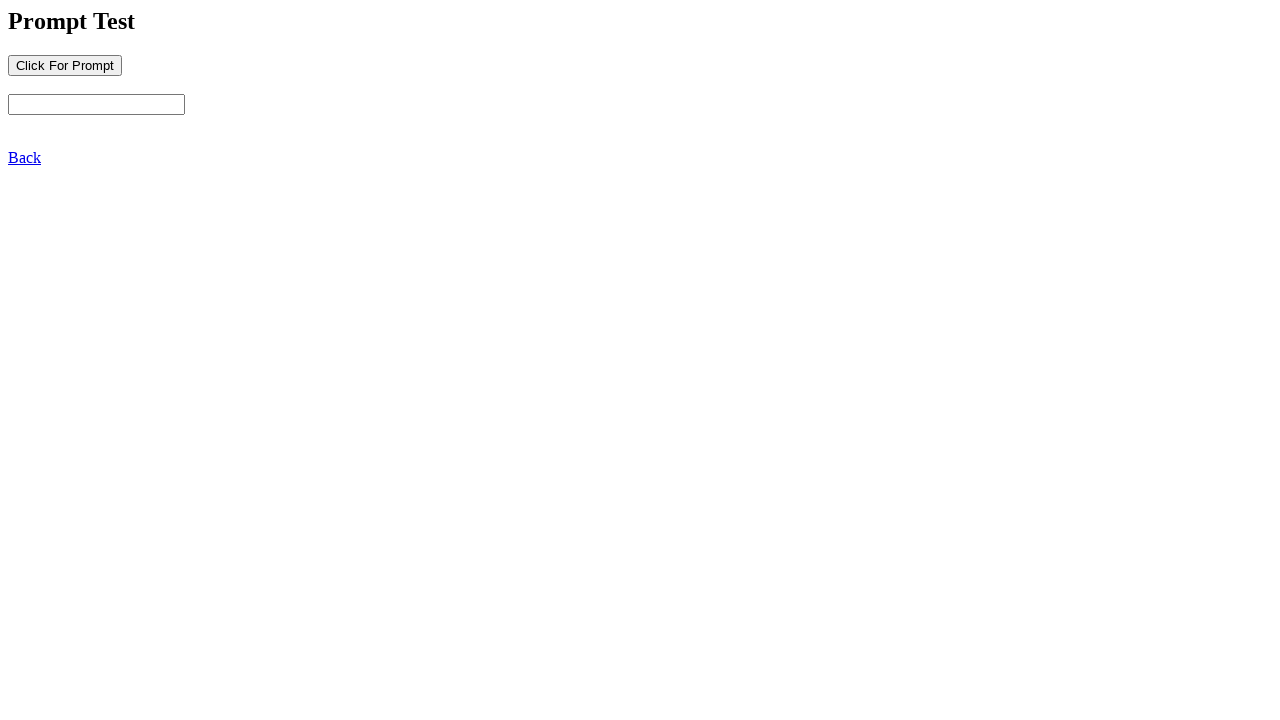

Clicked Back link from Prompt Page at (24, 157) on a:text('Back')
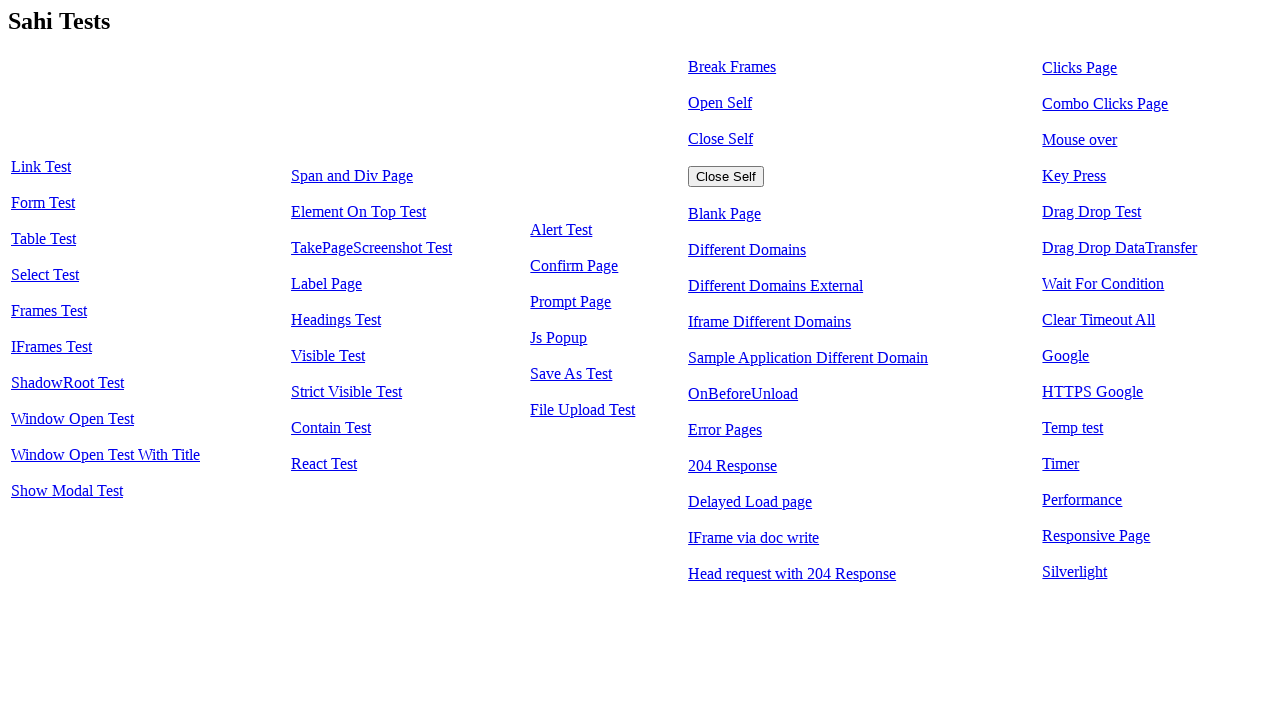

Clicked Save As Test link at (571, 374) on a:text('Save As Test')
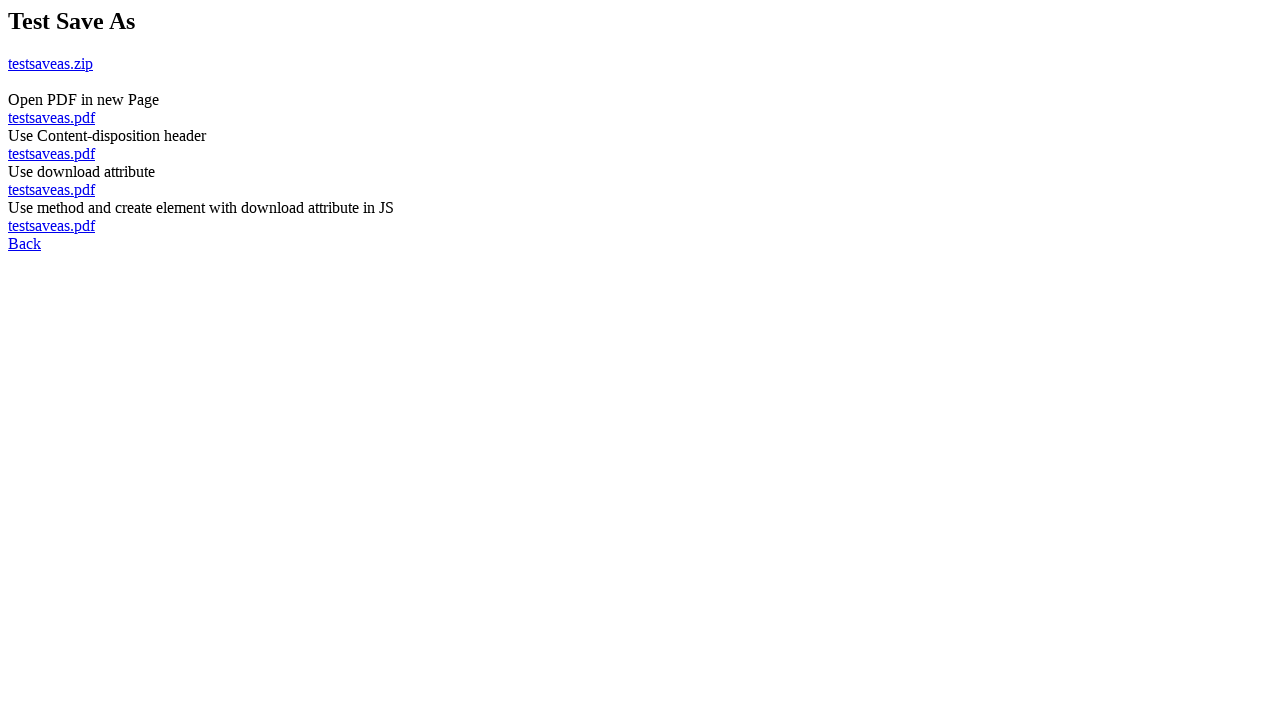

Clicked Back link from Save As Test page at (24, 243) on a:text('Back')
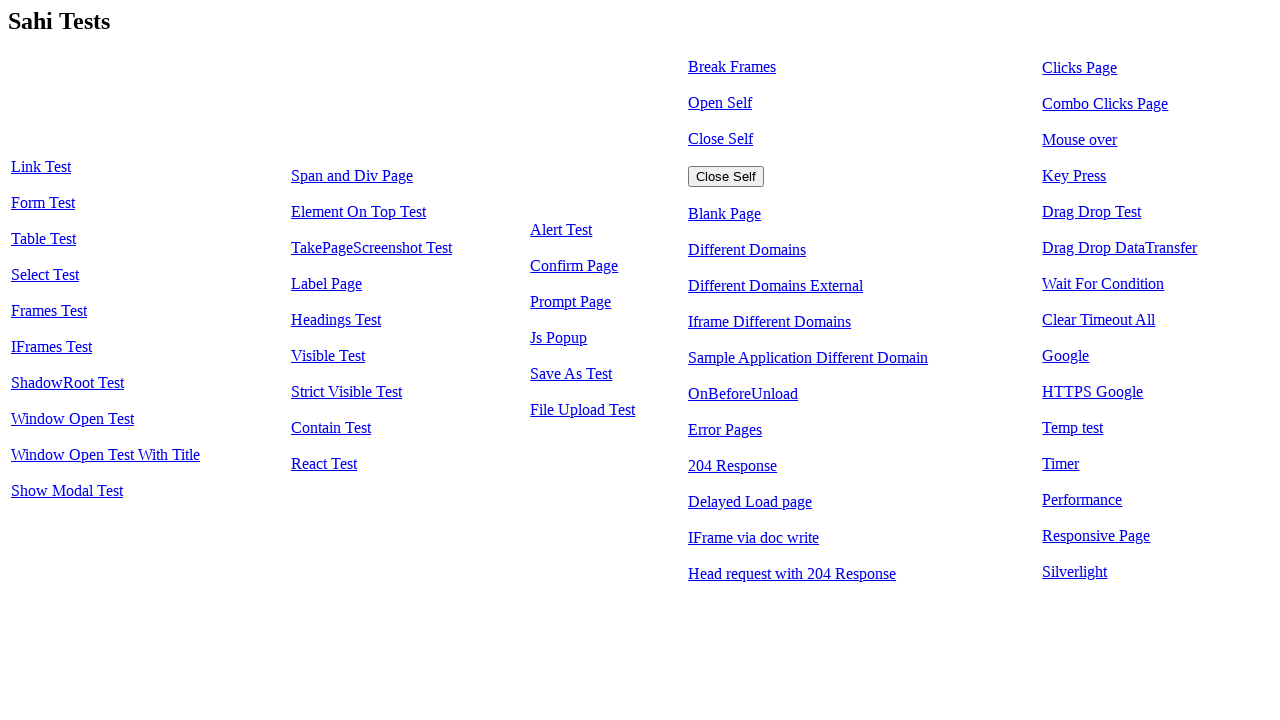

Clicked File Upload Test link at (583, 410) on a:text('File Upload Test')
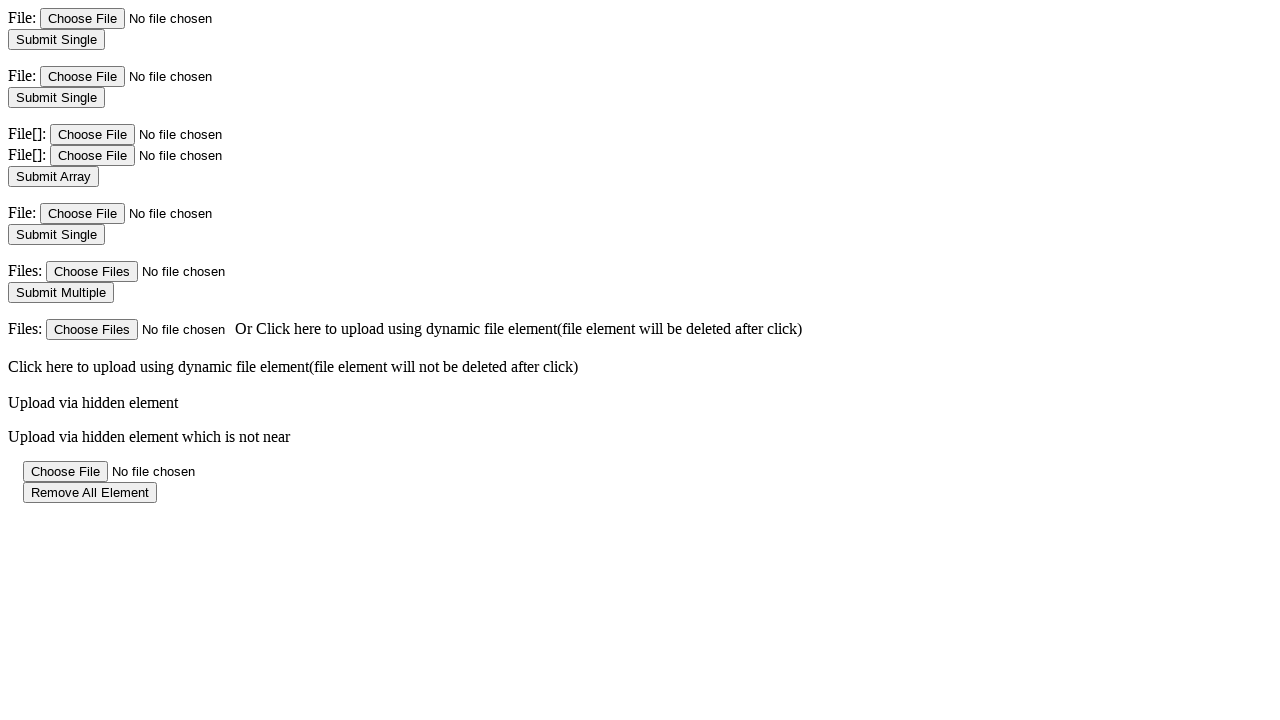

Navigated to index page
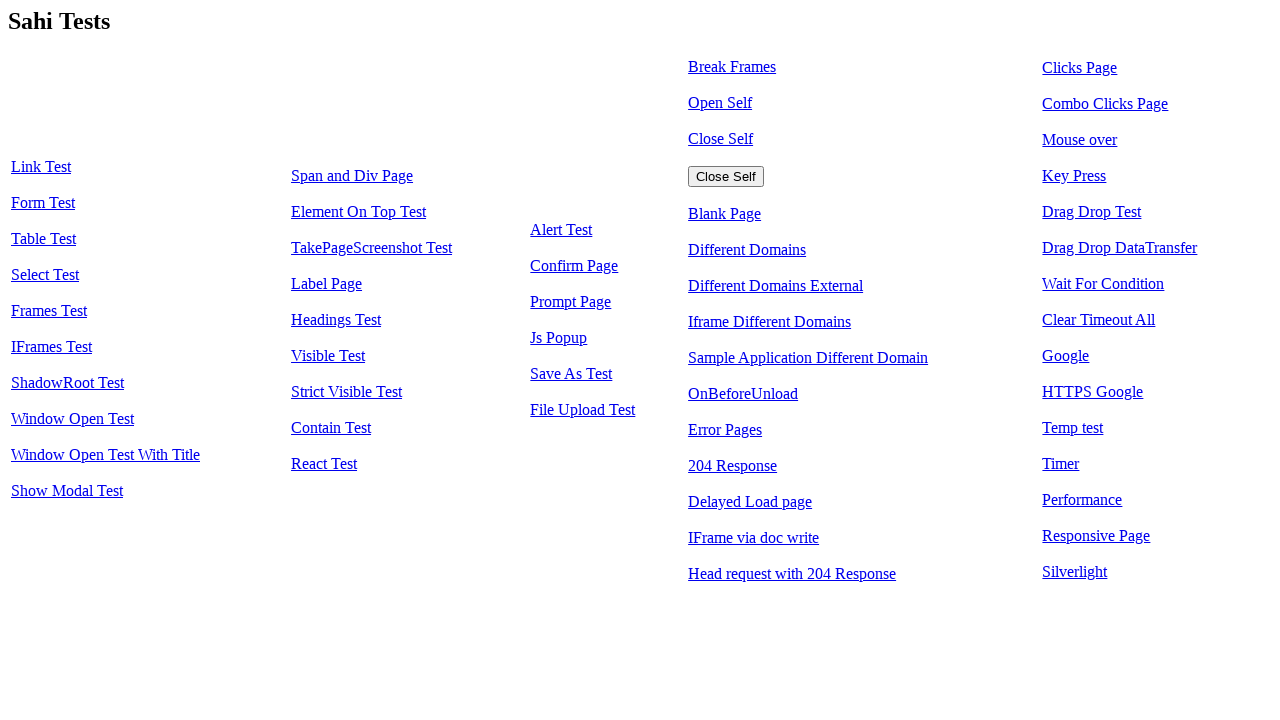

Waited 5 seconds before closing
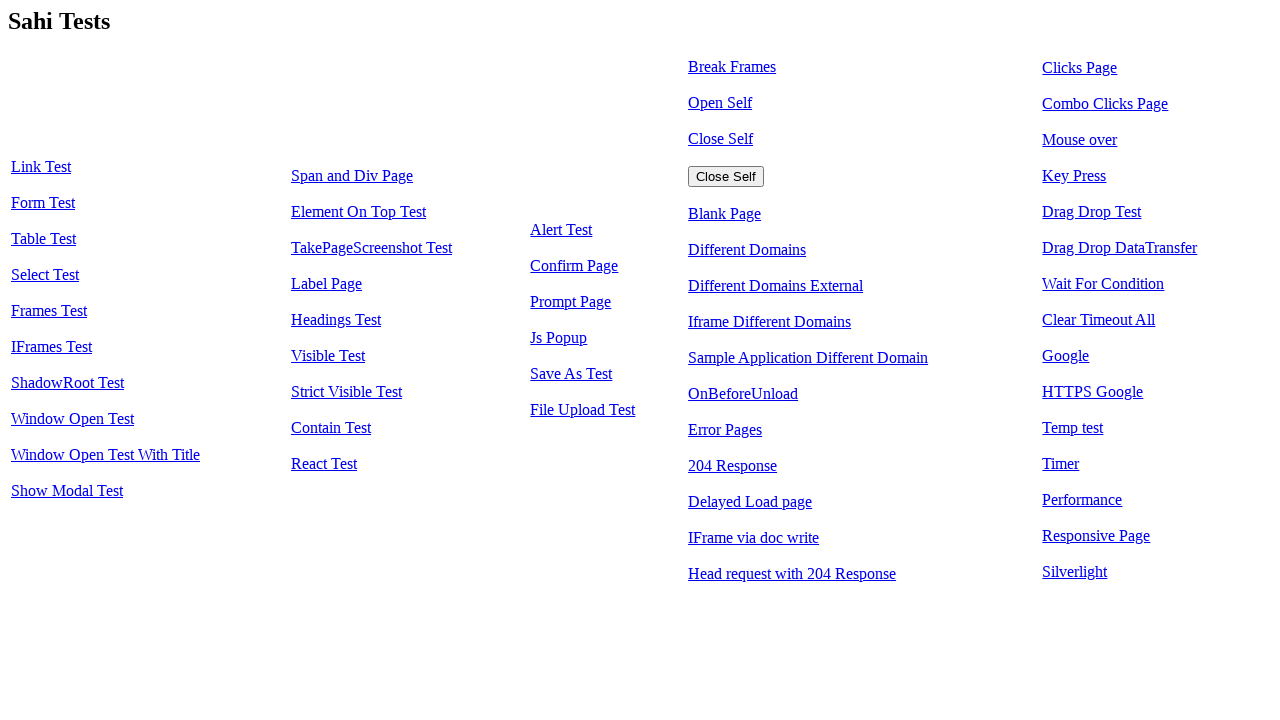

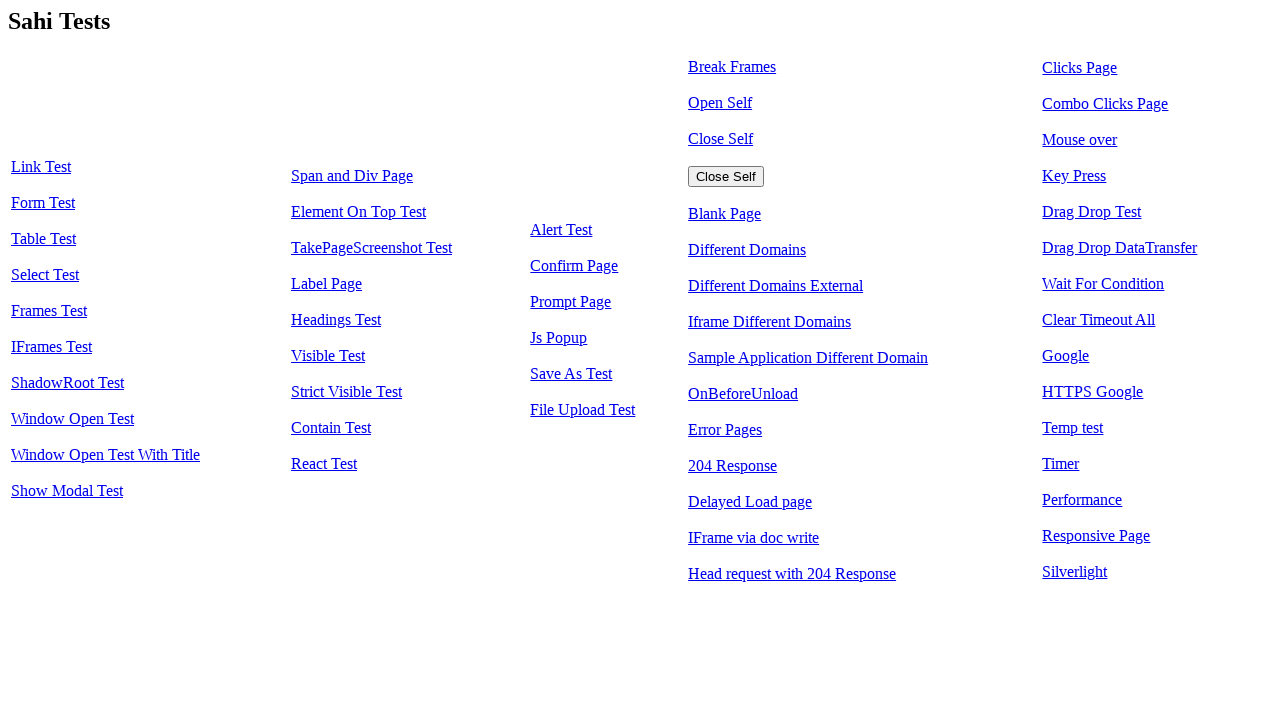